Navigates to a YouTube channel's videos page and scrolls down multiple times to load additional video content, then verifies video elements are present.

Starting URL: https://www.youtube.com/@ozzymanreviews/videos

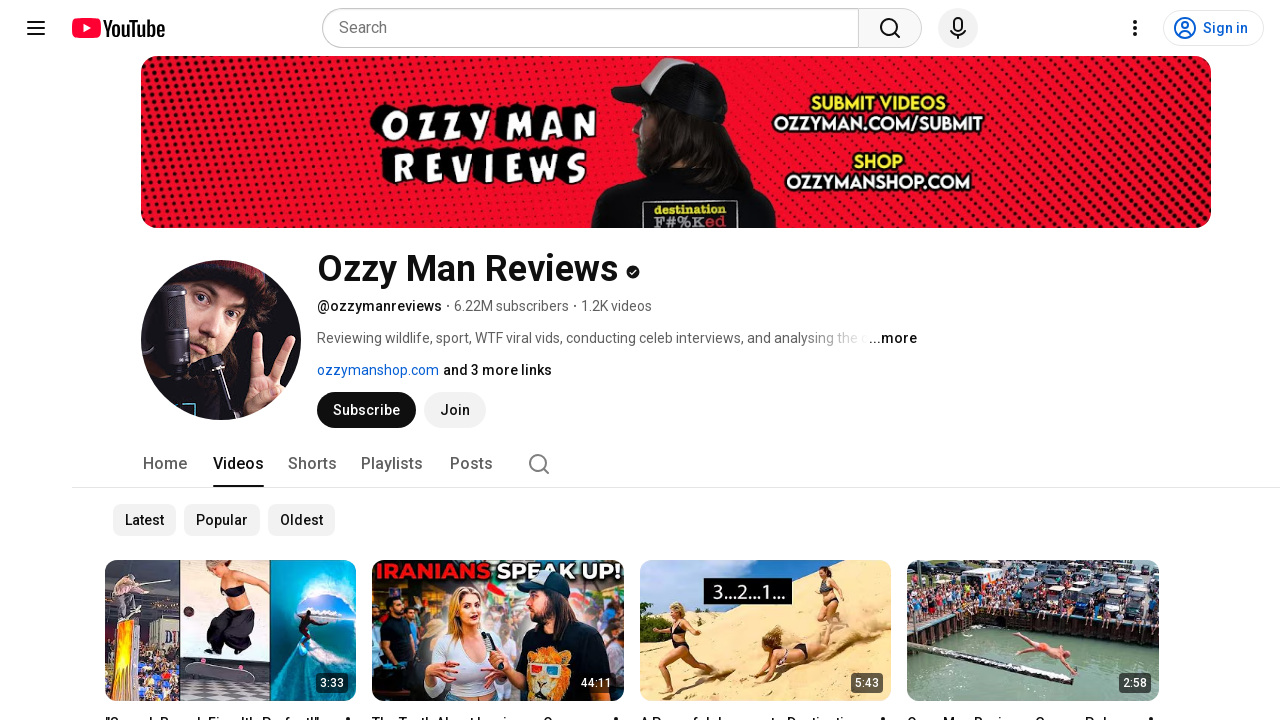

Waited for initial video content to load on YouTube channel videos page
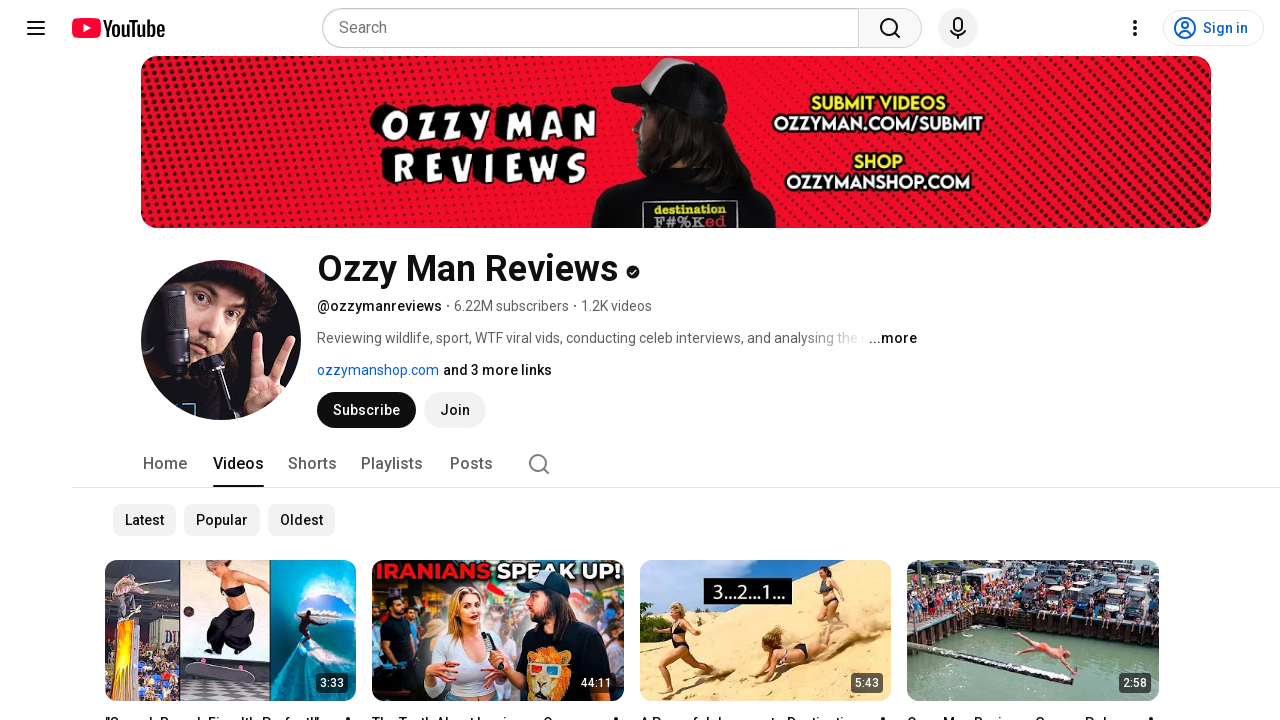

Scrolled down by 1000 pixels (iteration 1)
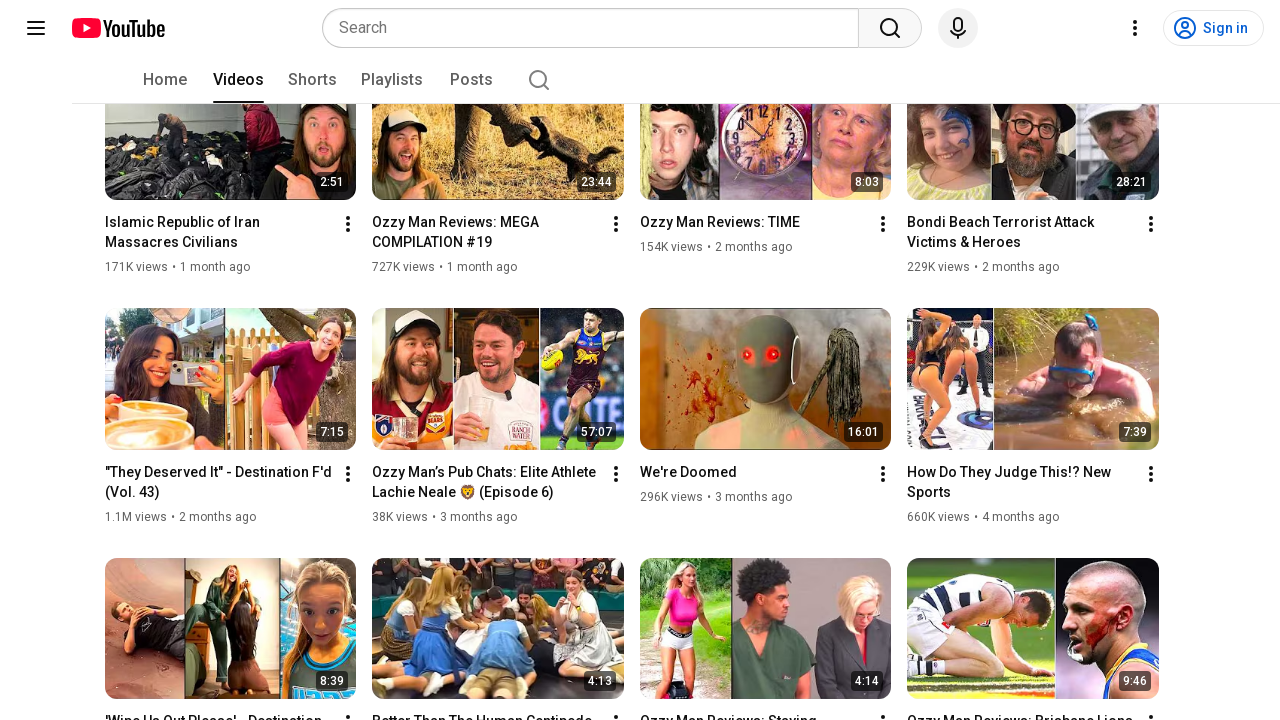

Waited 500ms for content to load after scroll
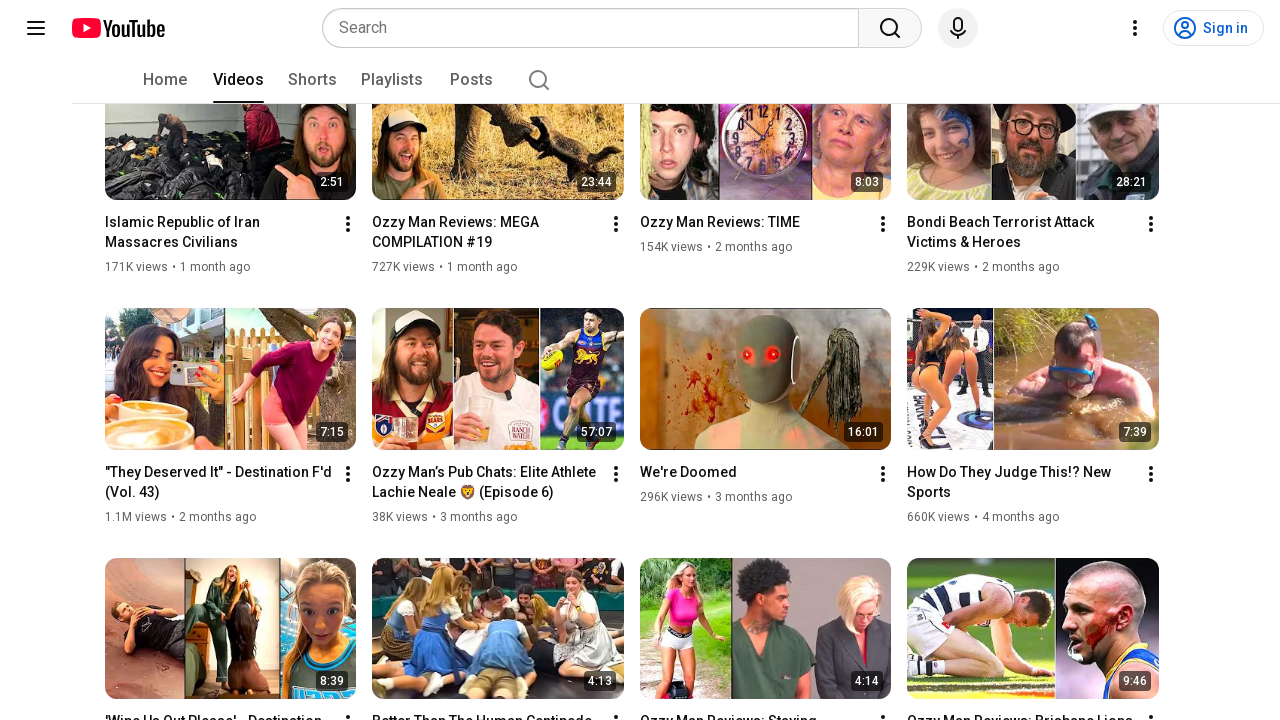

Scrolled down by 1000 pixels (iteration 2)
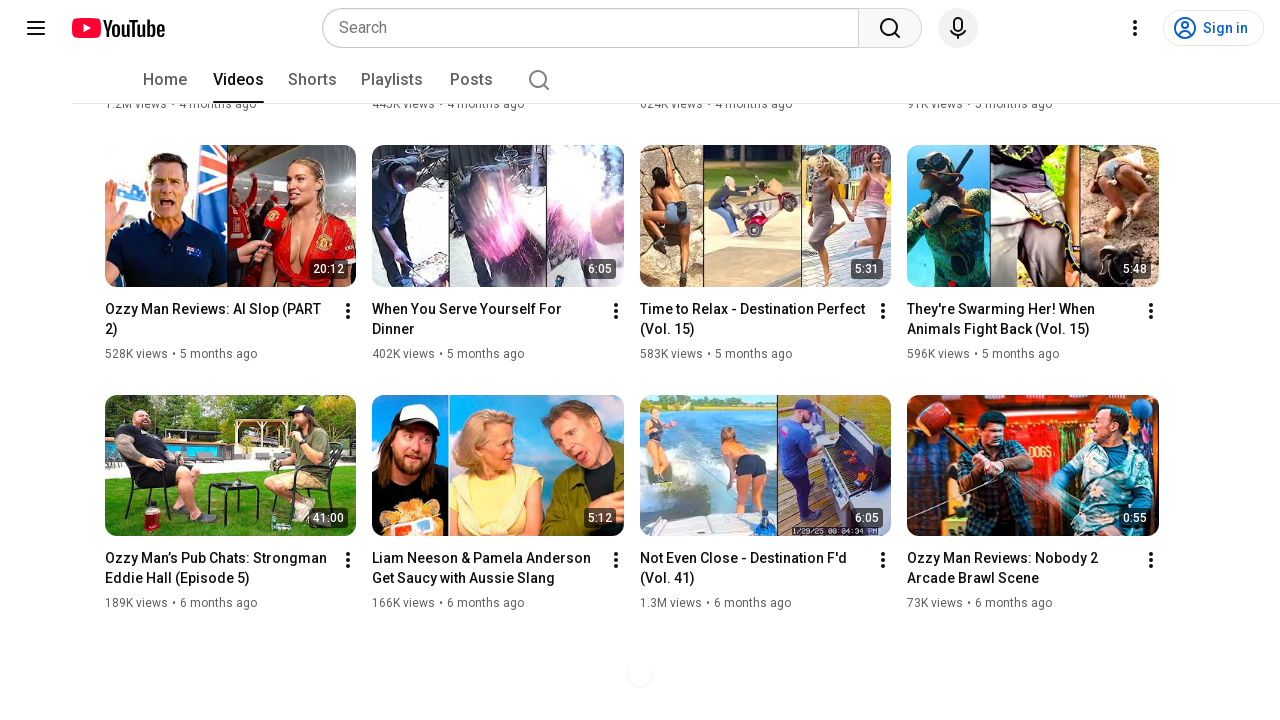

Waited 500ms for content to load after scroll
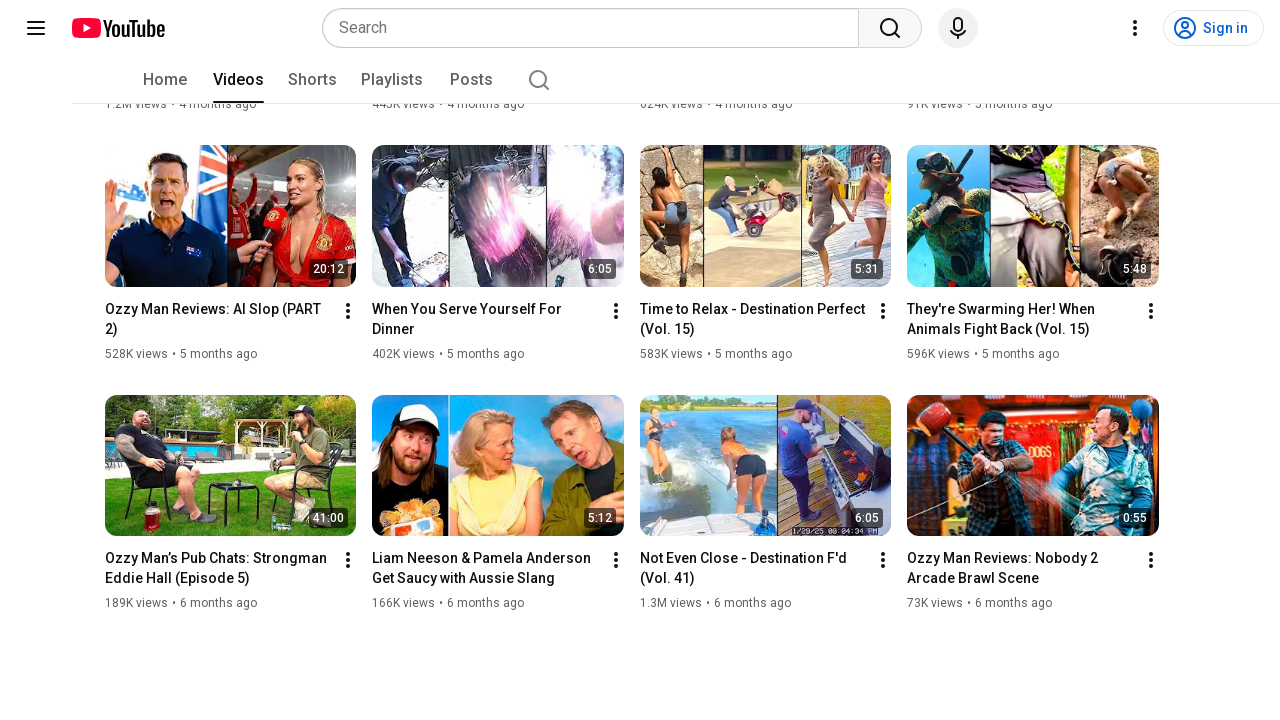

Scrolled down by 1000 pixels (iteration 3)
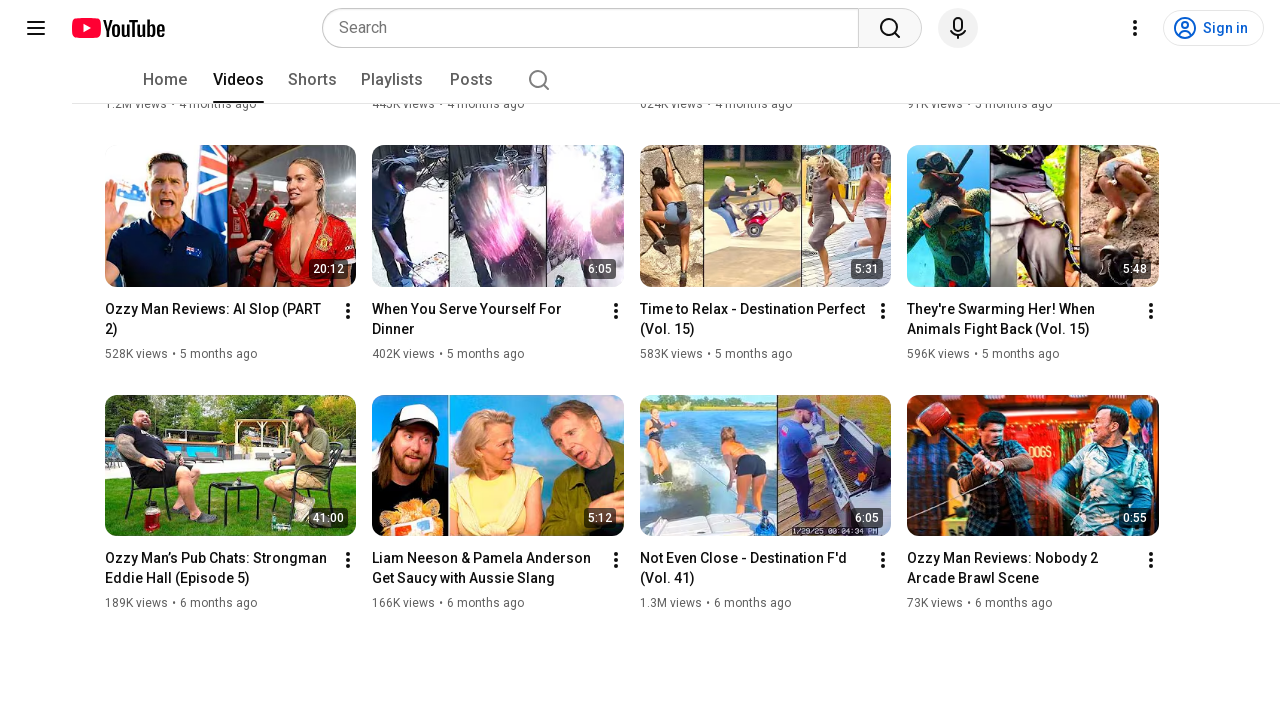

Waited 500ms for content to load after scroll
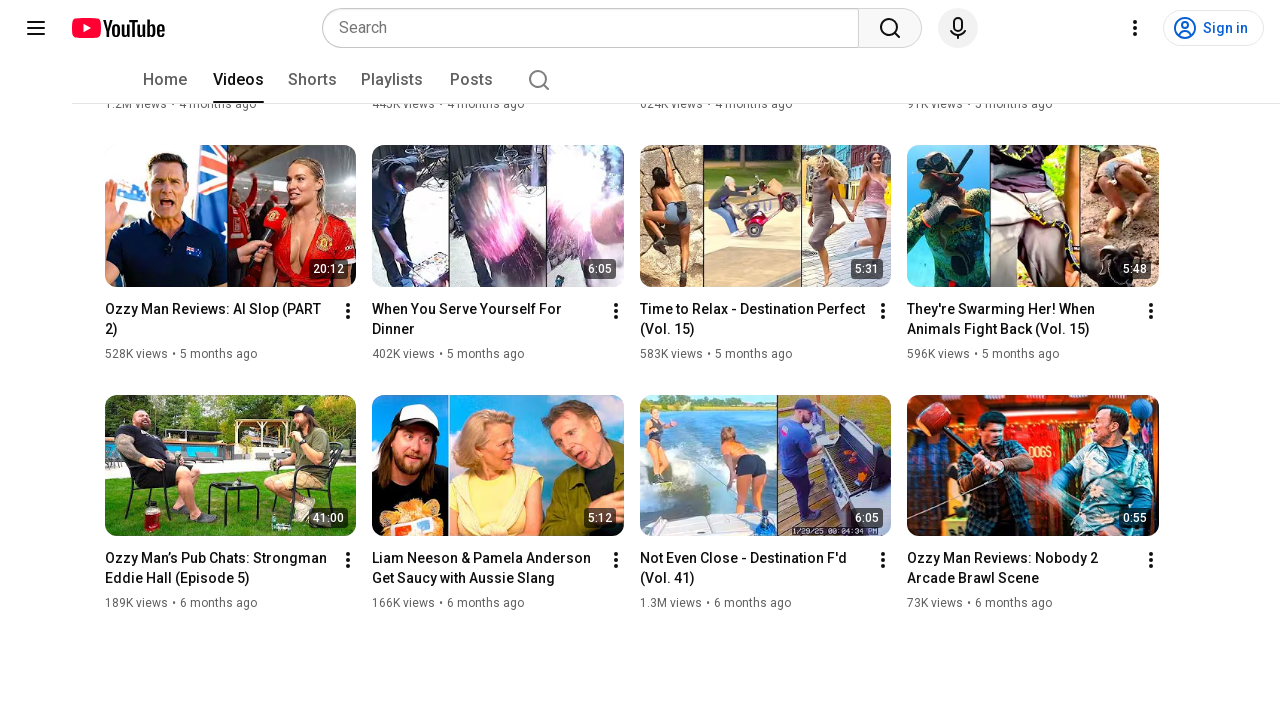

Scrolled down by 1000 pixels (iteration 4)
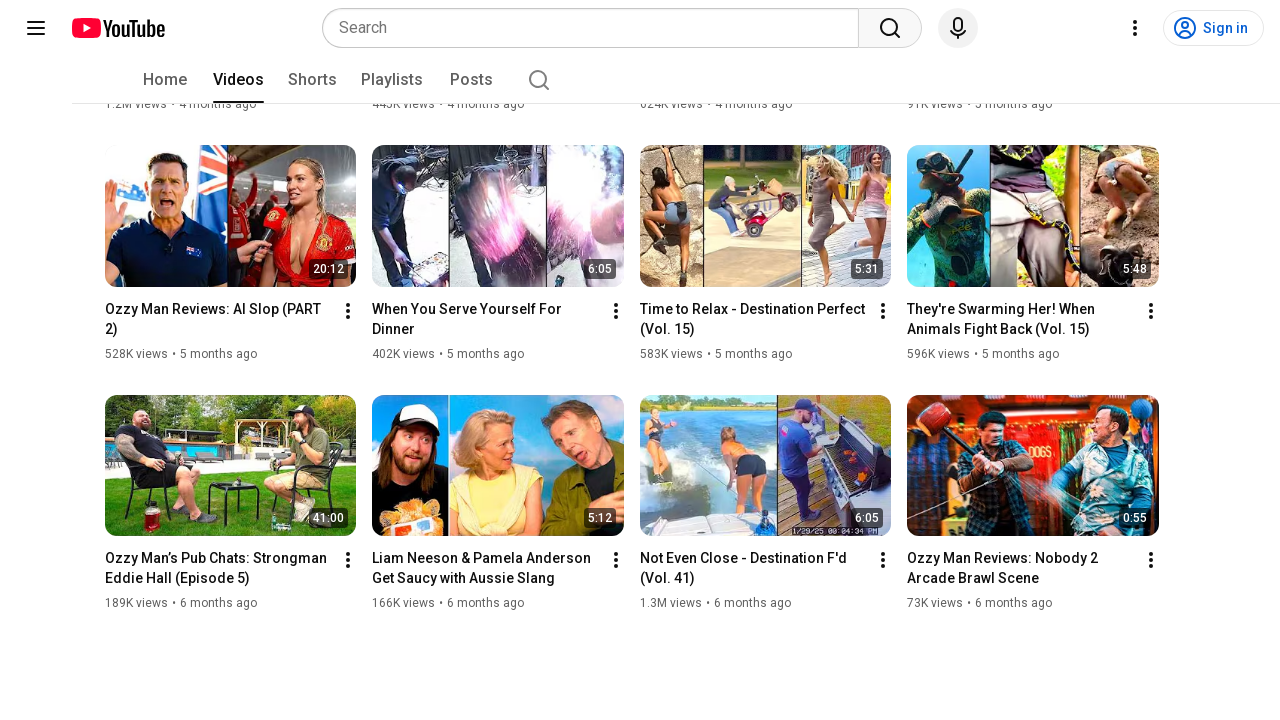

Waited 500ms for content to load after scroll
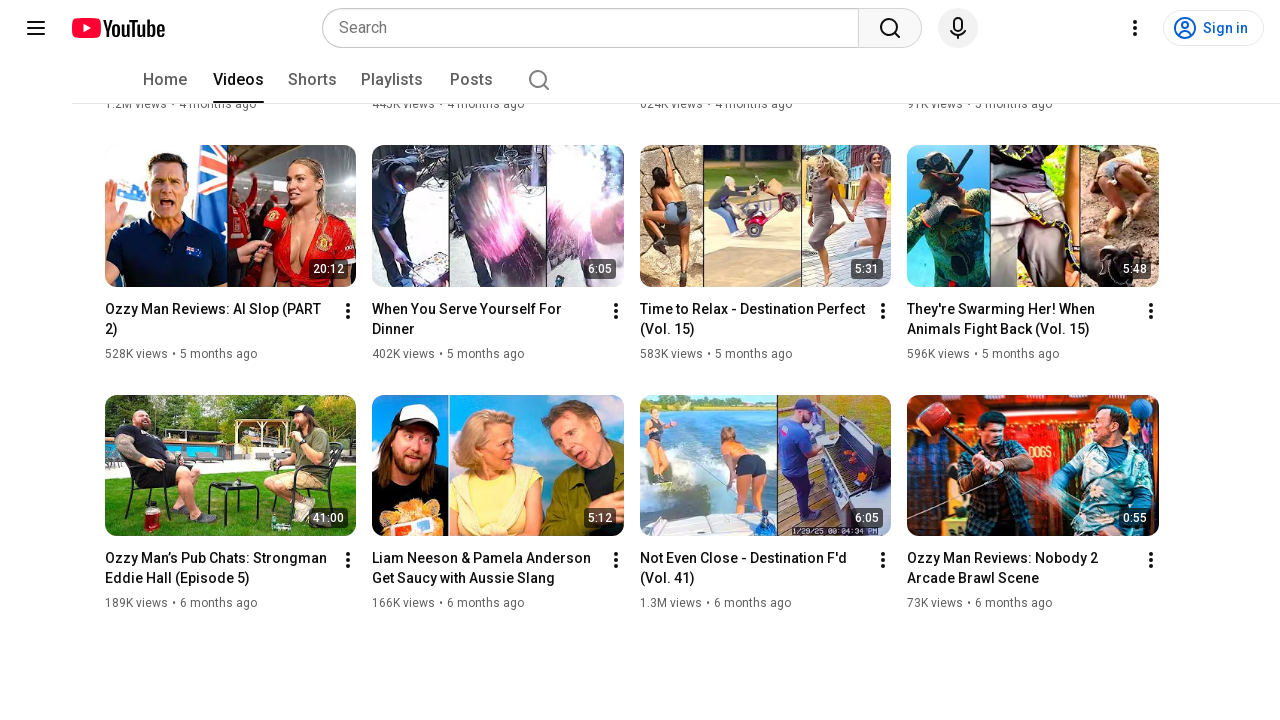

Scrolled down by 1000 pixels (iteration 5)
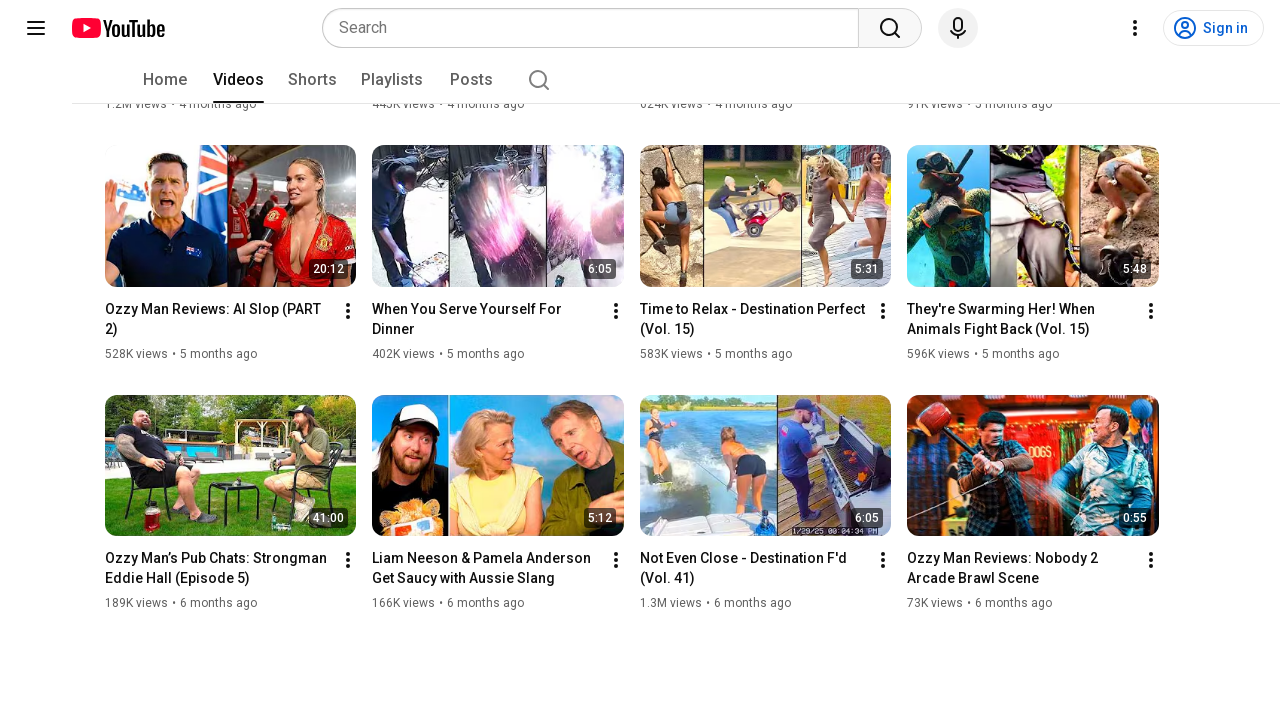

Waited 500ms for content to load after scroll
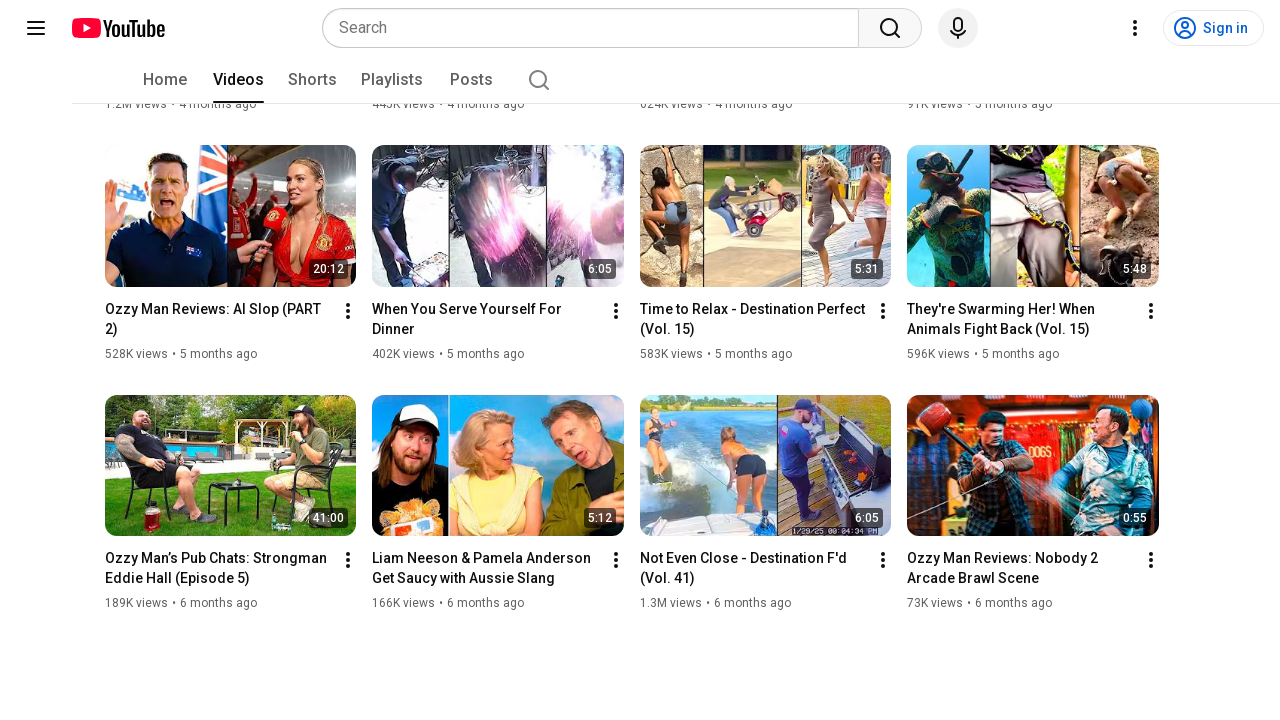

Scrolled down by 1000 pixels (iteration 6)
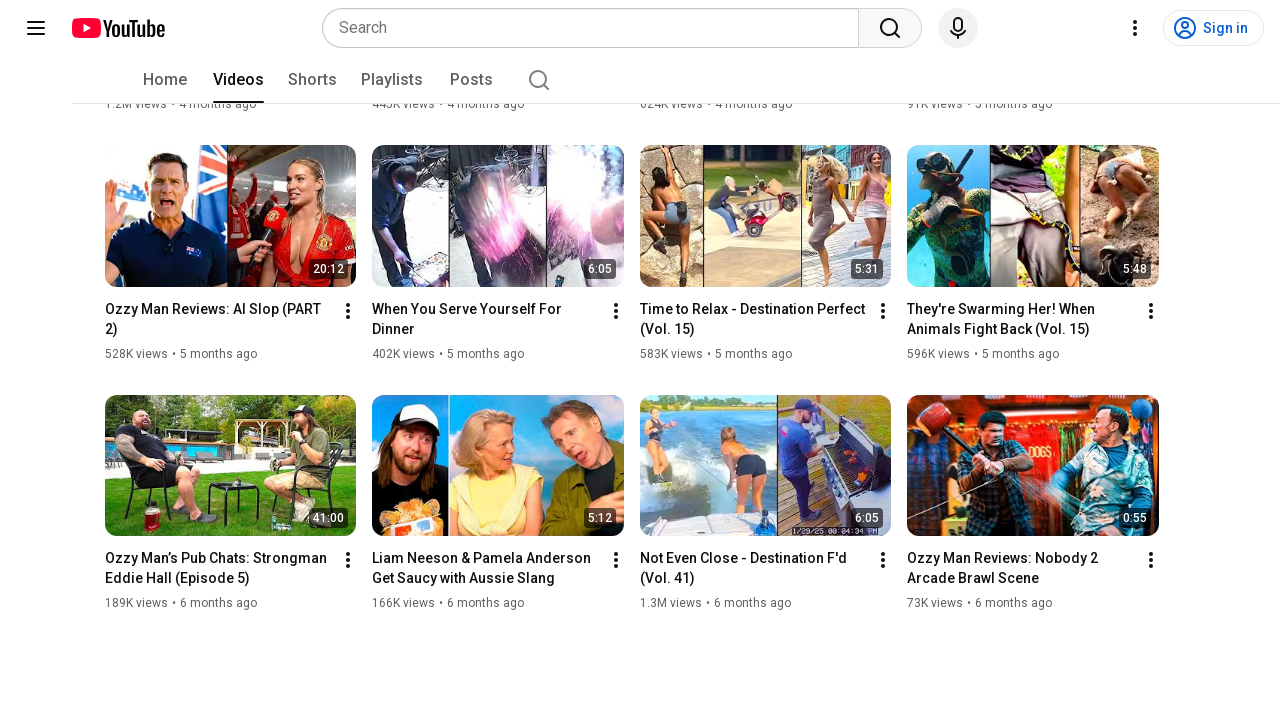

Waited 500ms for content to load after scroll
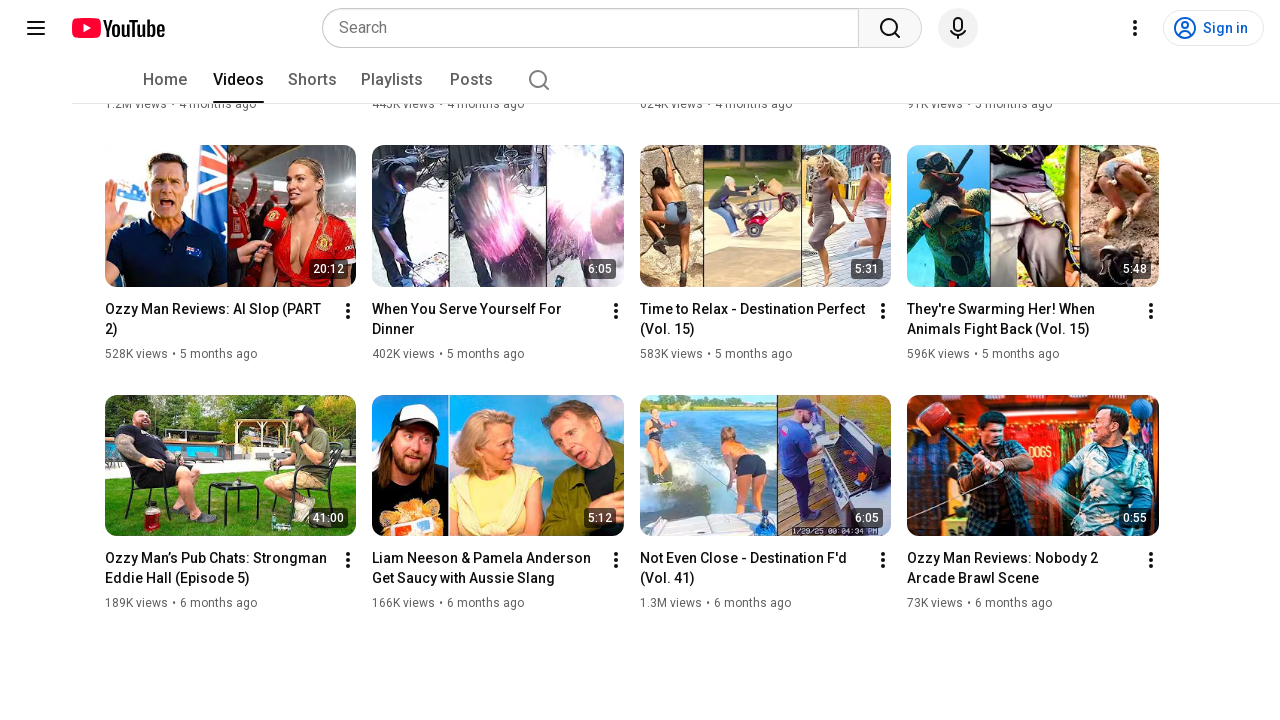

Scrolled down by 1000 pixels (iteration 7)
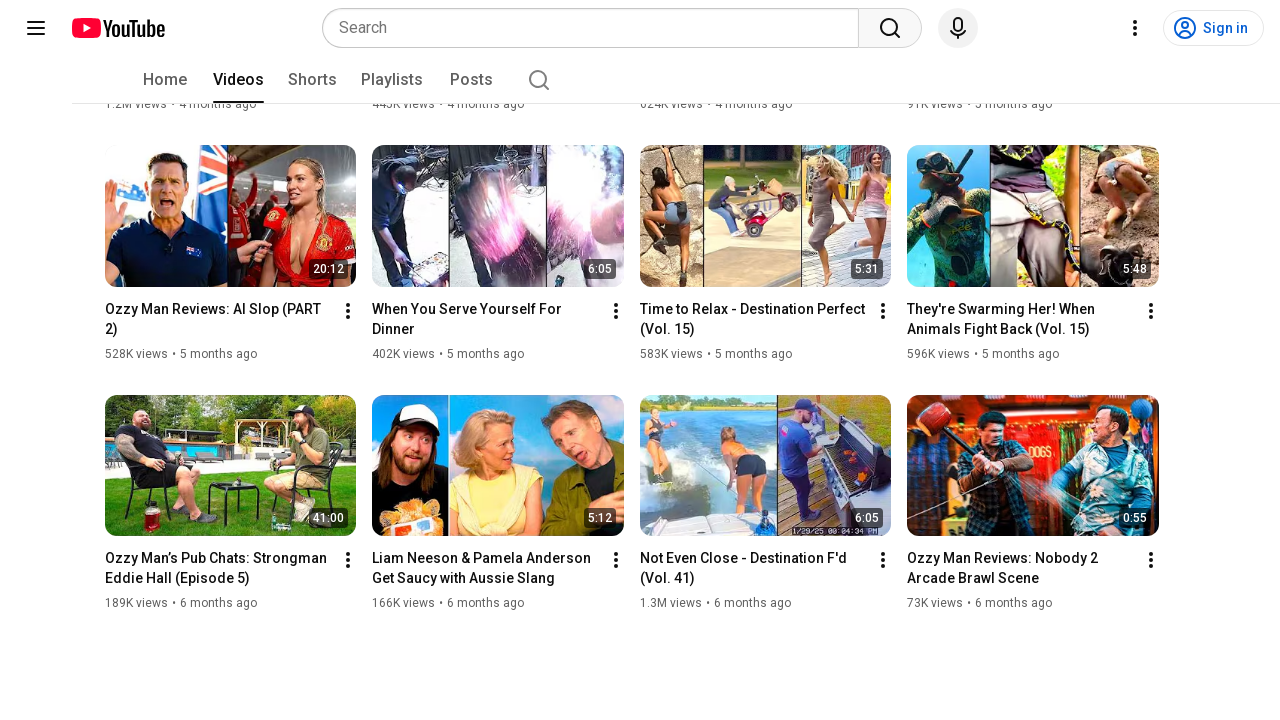

Waited 500ms for content to load after scroll
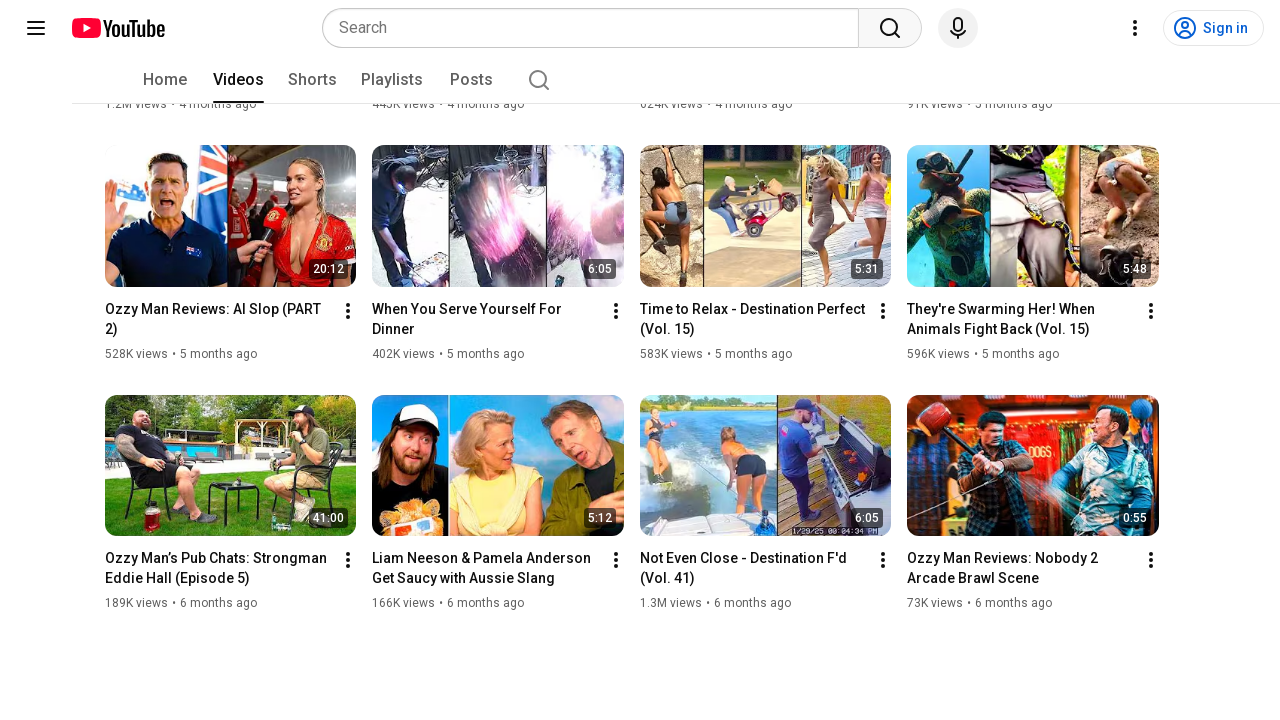

Scrolled down by 1000 pixels (iteration 8)
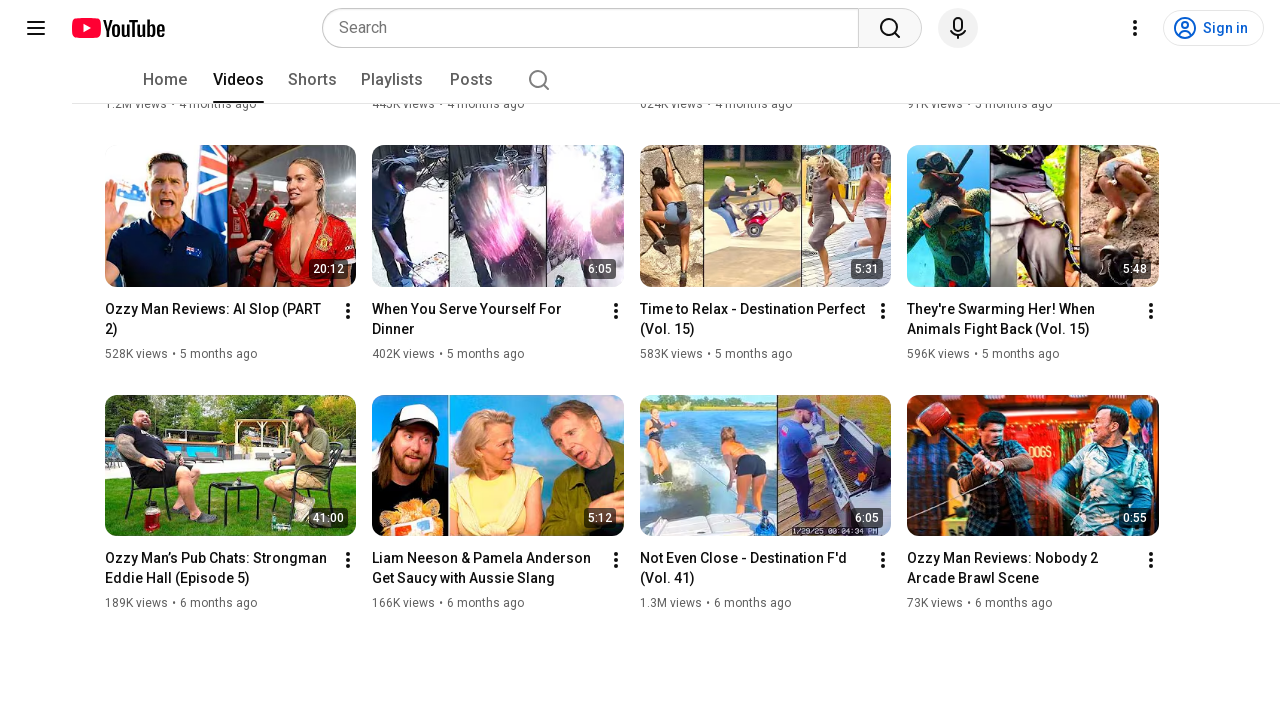

Waited 500ms for content to load after scroll
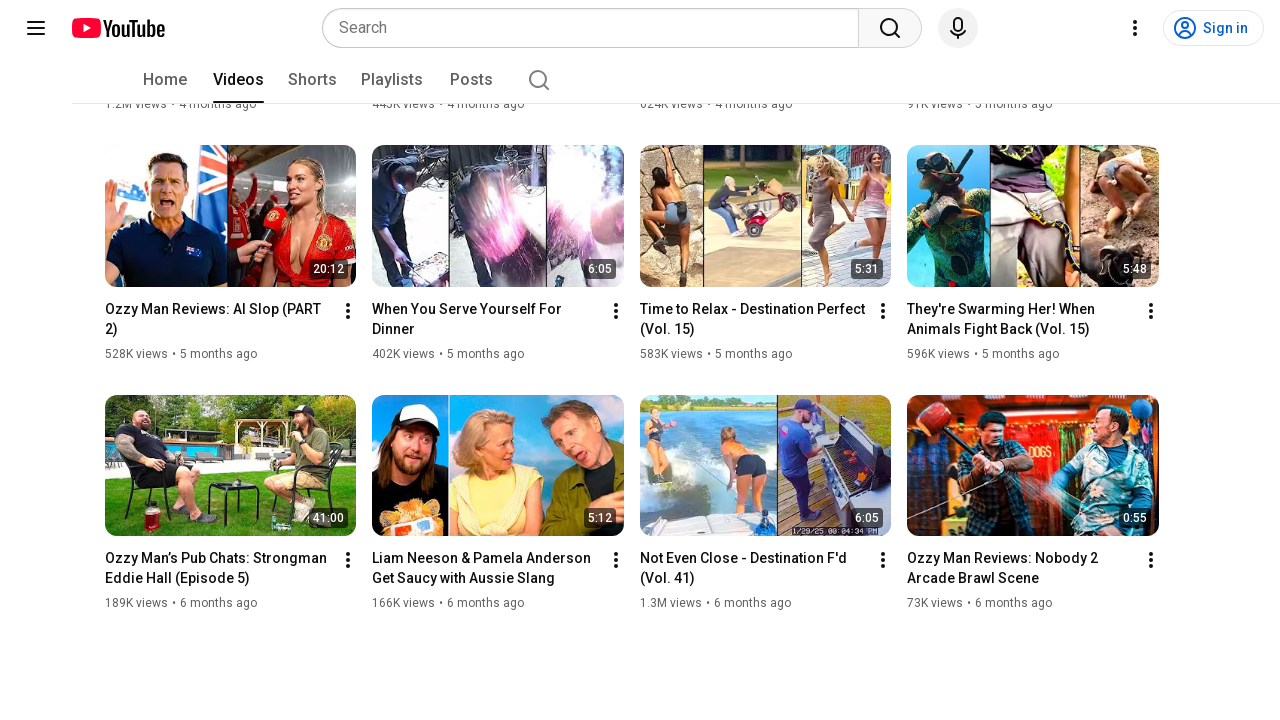

Scrolled down by 1000 pixels (iteration 9)
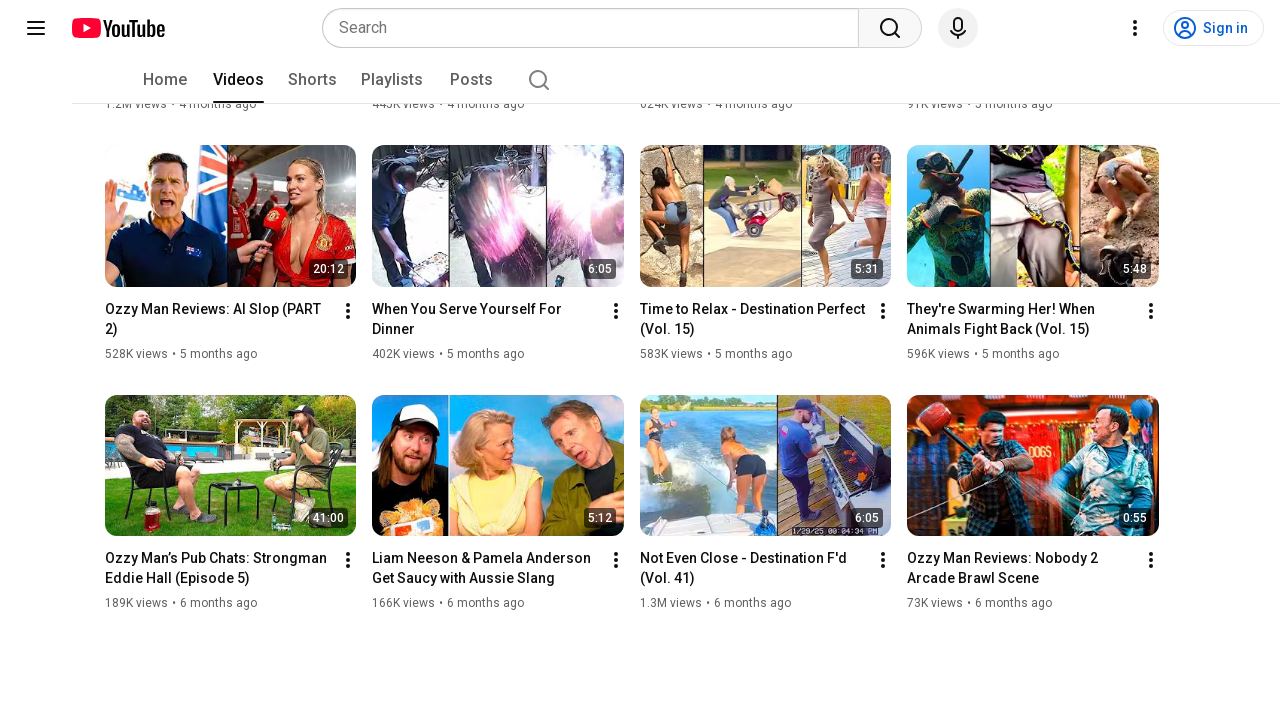

Waited 500ms for content to load after scroll
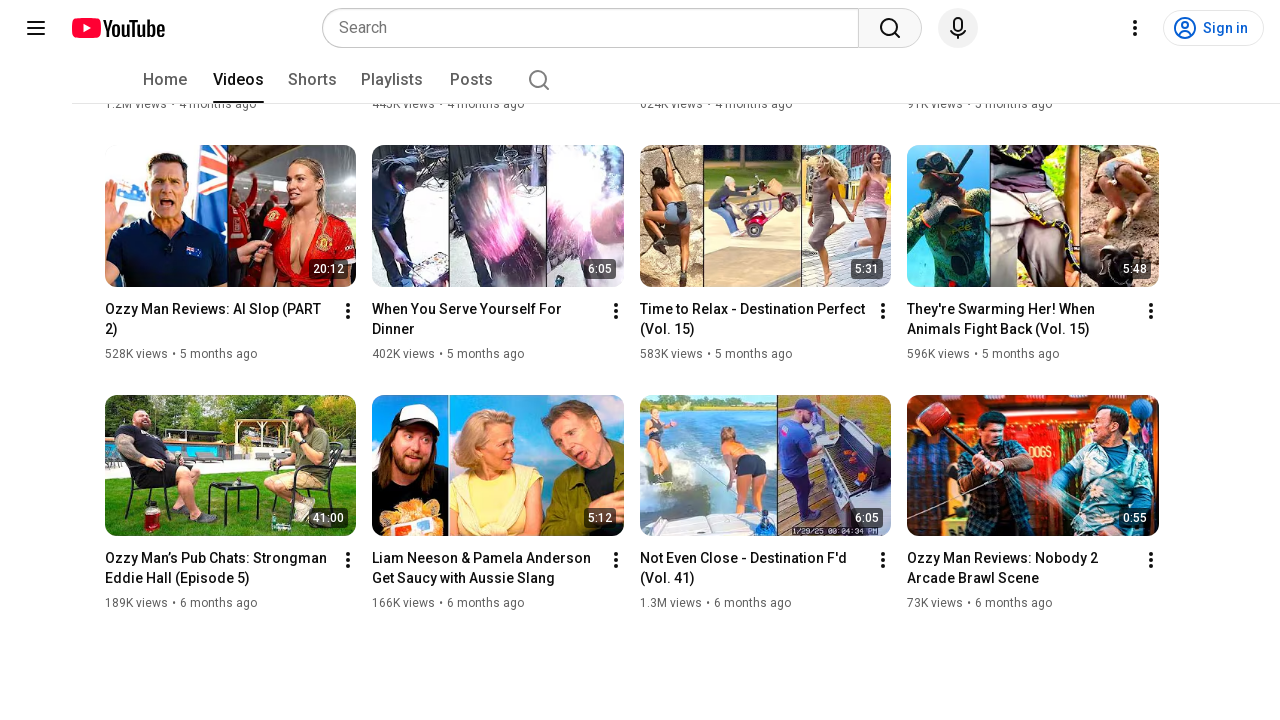

Scrolled down by 1000 pixels (iteration 10)
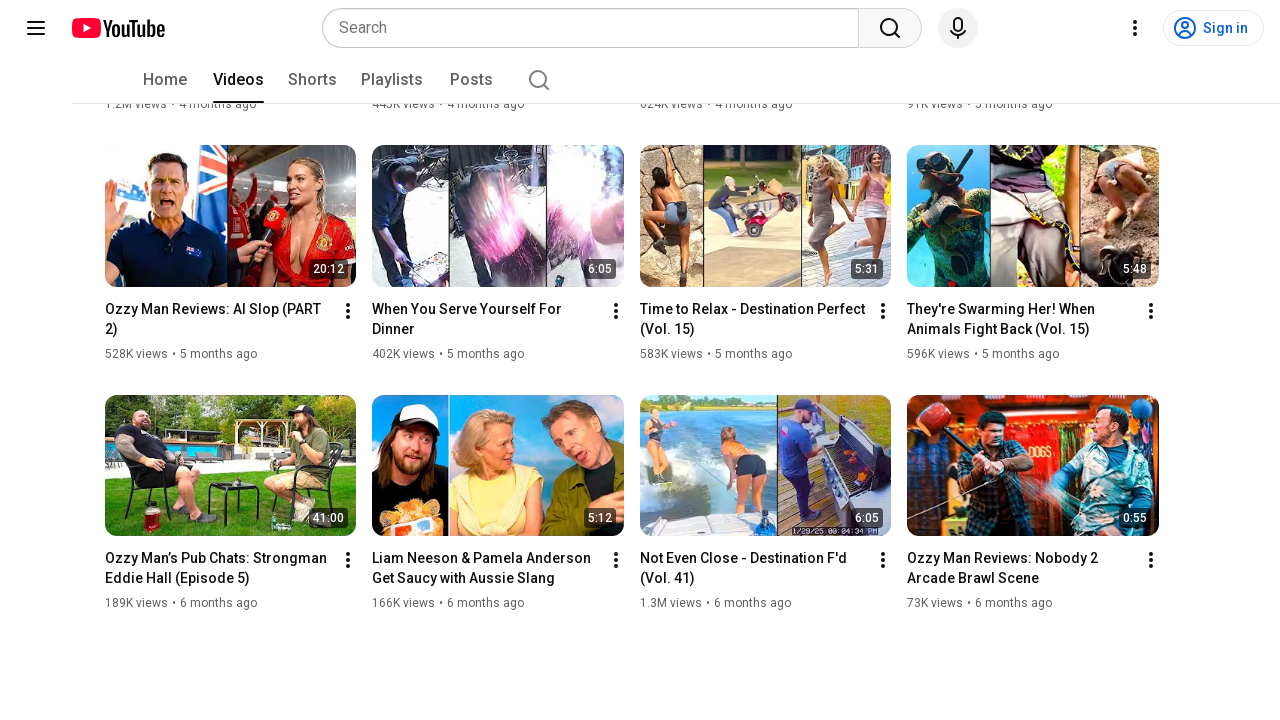

Waited 500ms for content to load after scroll
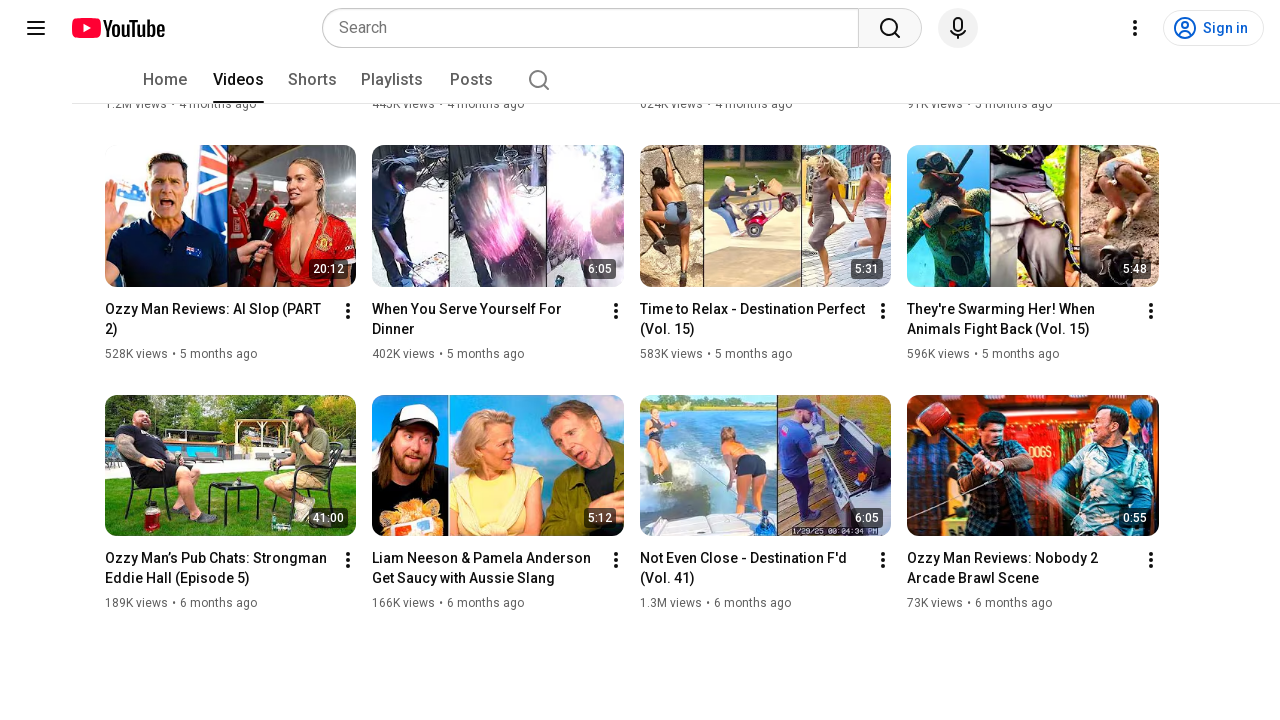

Scrolled down by 1000 pixels (iteration 11)
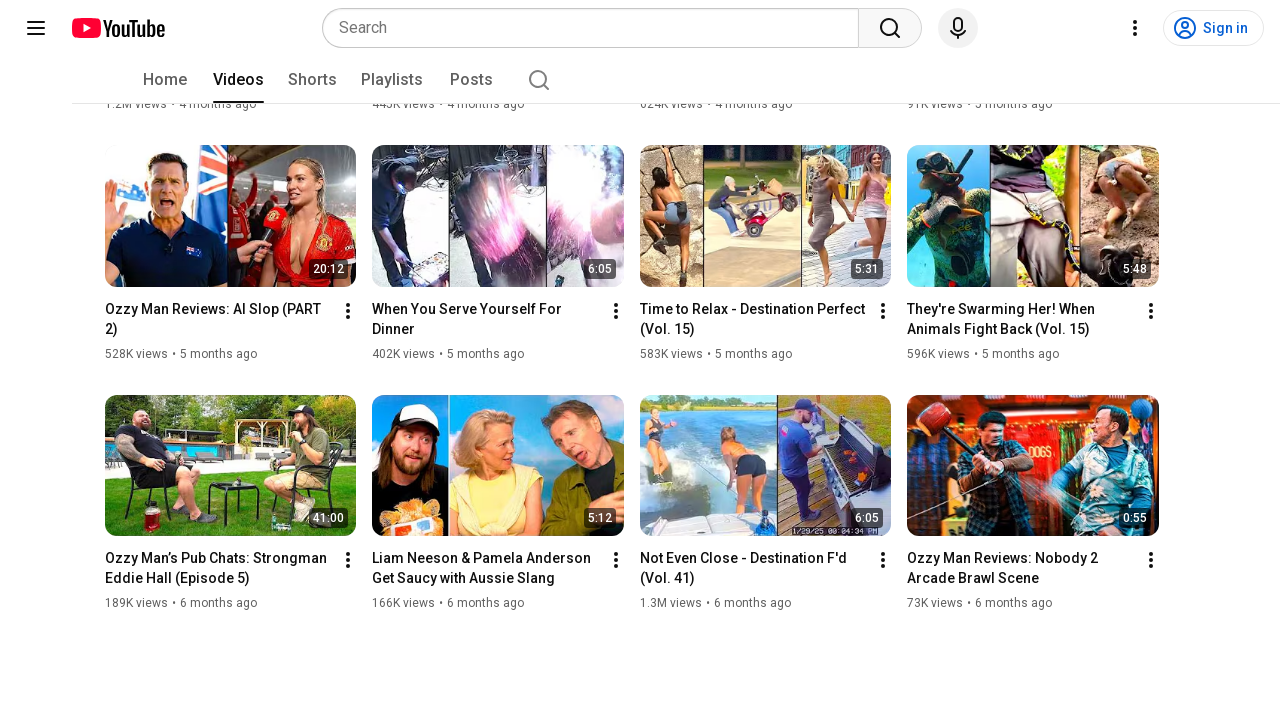

Waited 500ms for content to load after scroll
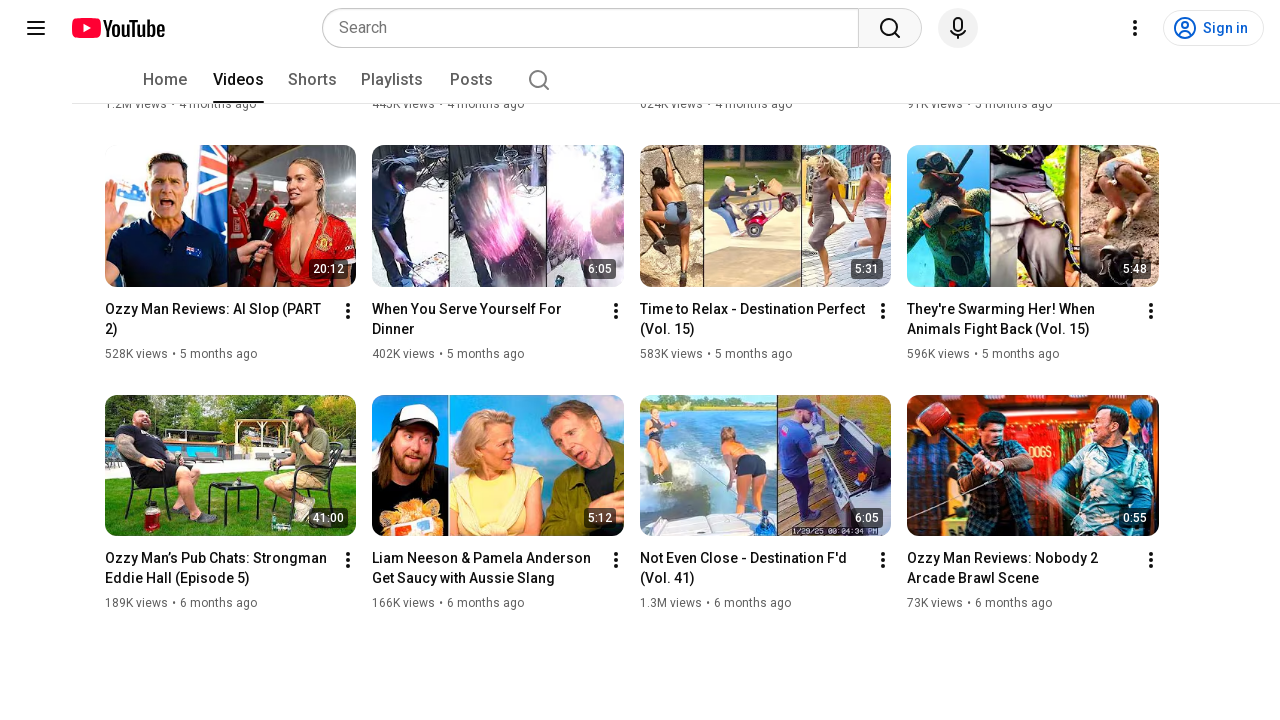

Scrolled down by 1000 pixels (iteration 12)
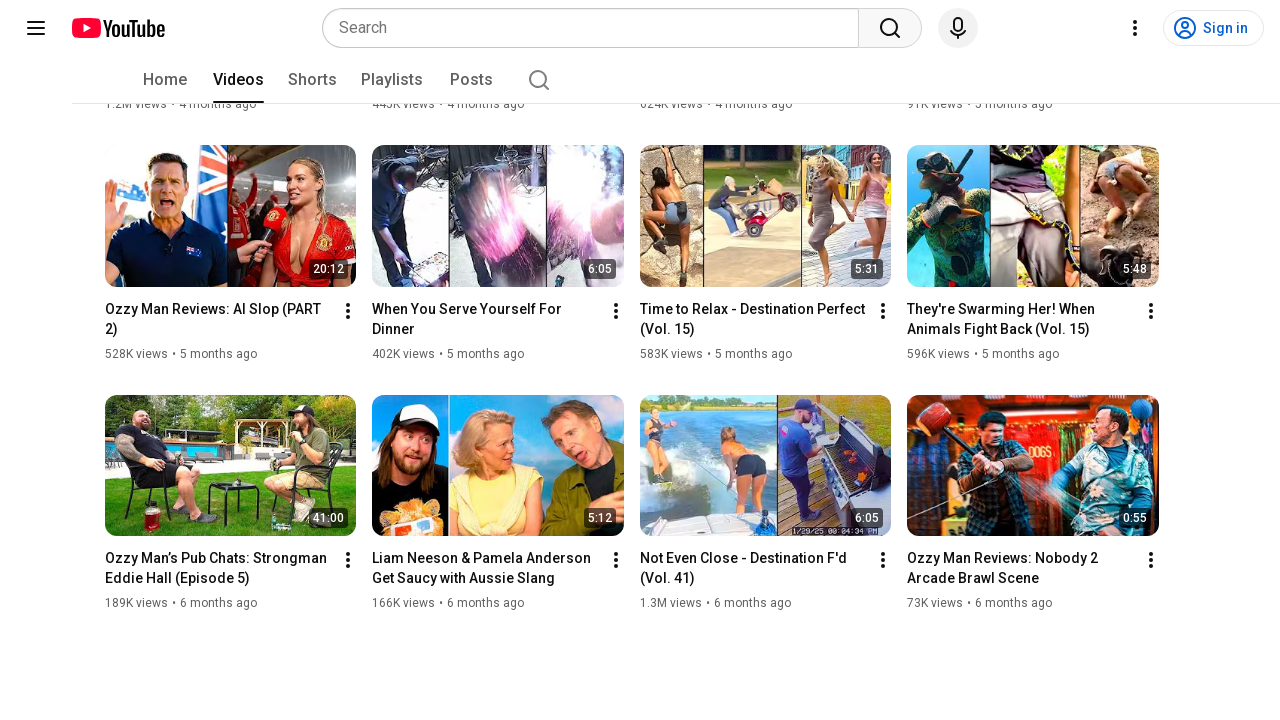

Waited 500ms for content to load after scroll
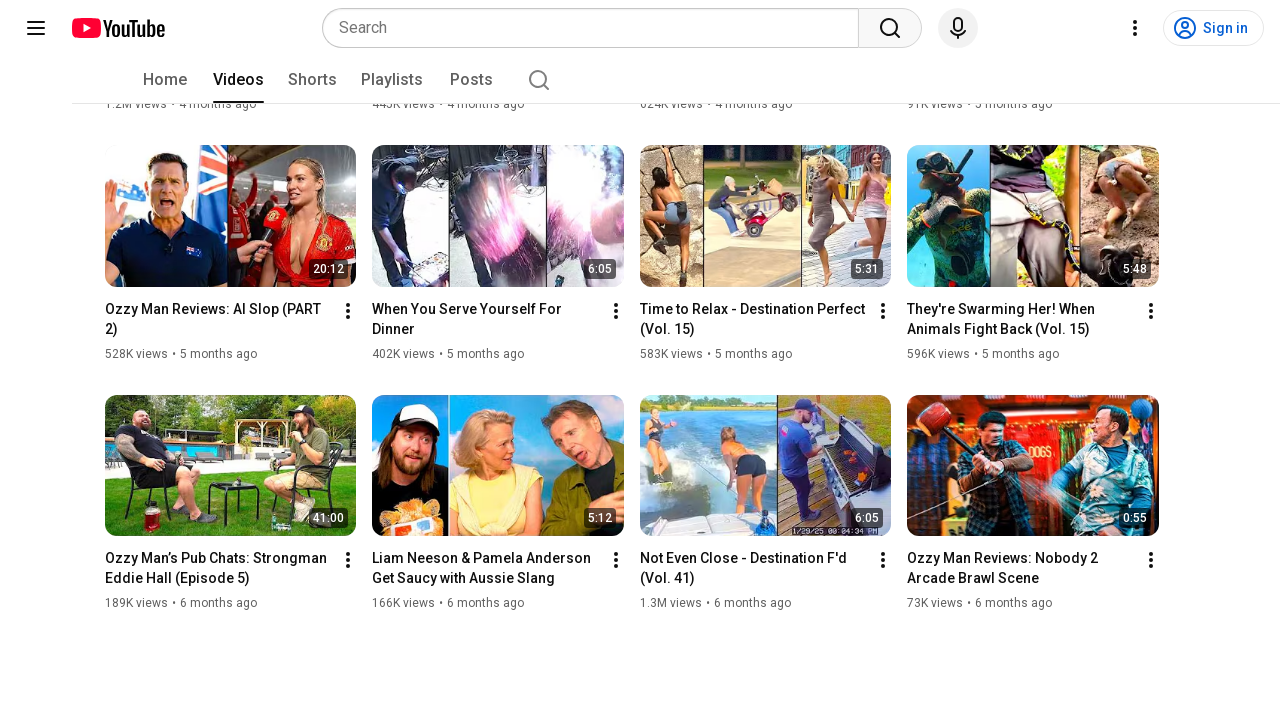

Scrolled down by 1000 pixels (iteration 13)
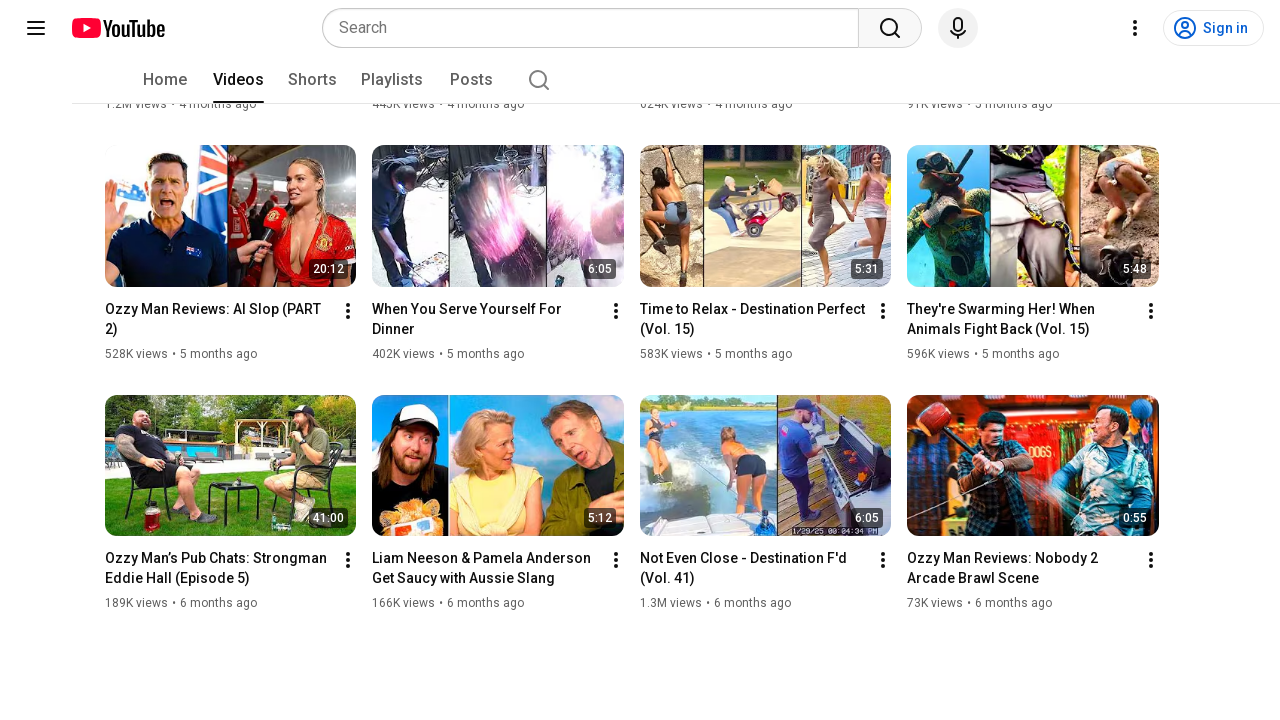

Waited 500ms for content to load after scroll
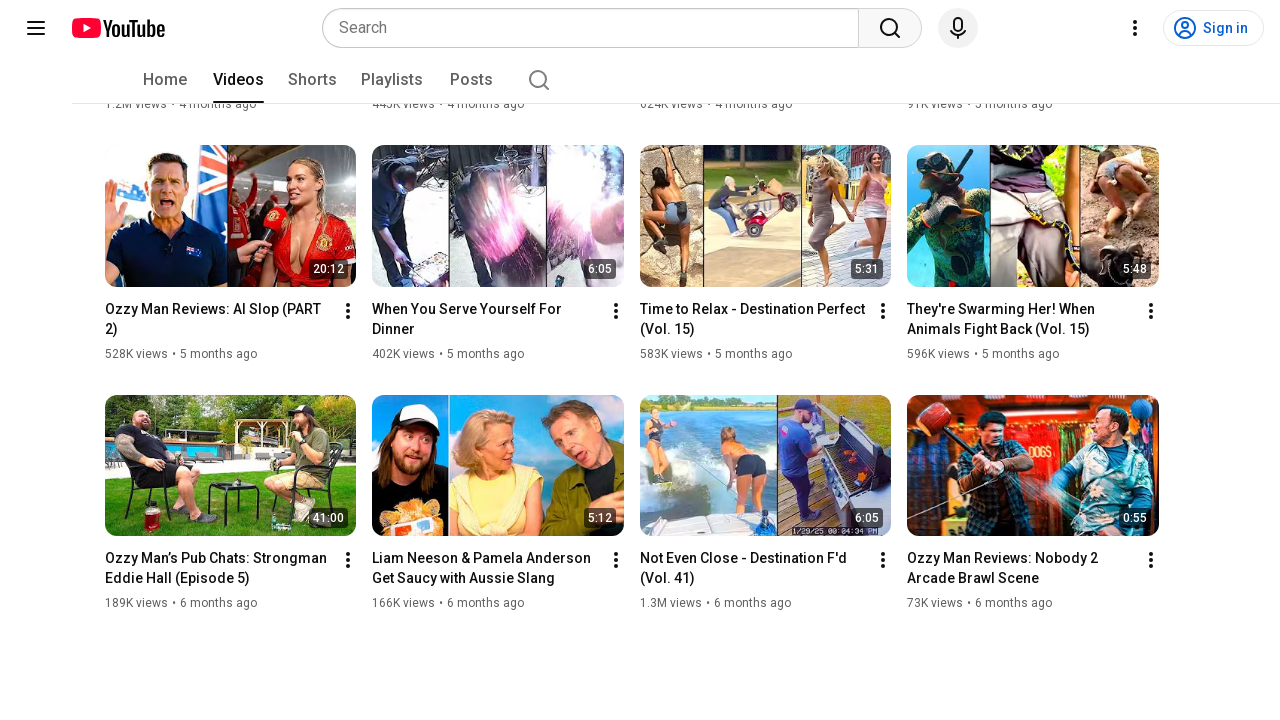

Scrolled down by 1000 pixels (iteration 14)
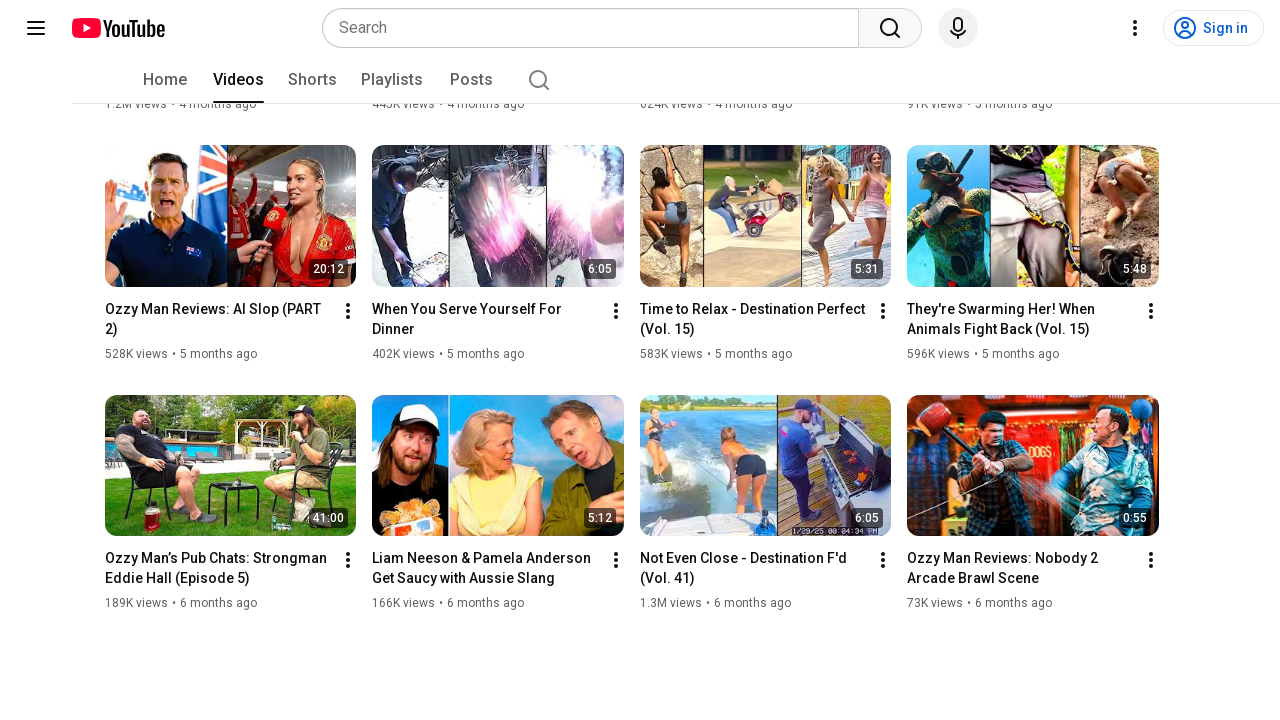

Waited 500ms for content to load after scroll
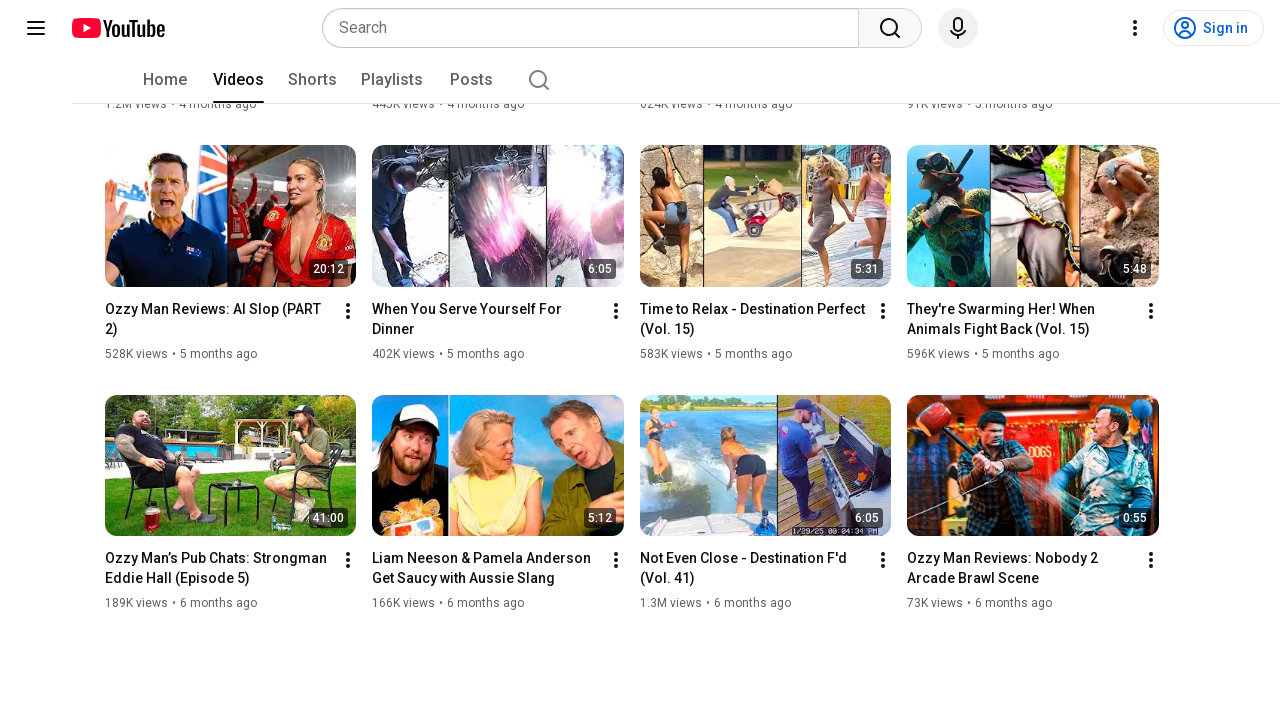

Scrolled down by 1000 pixels (iteration 15)
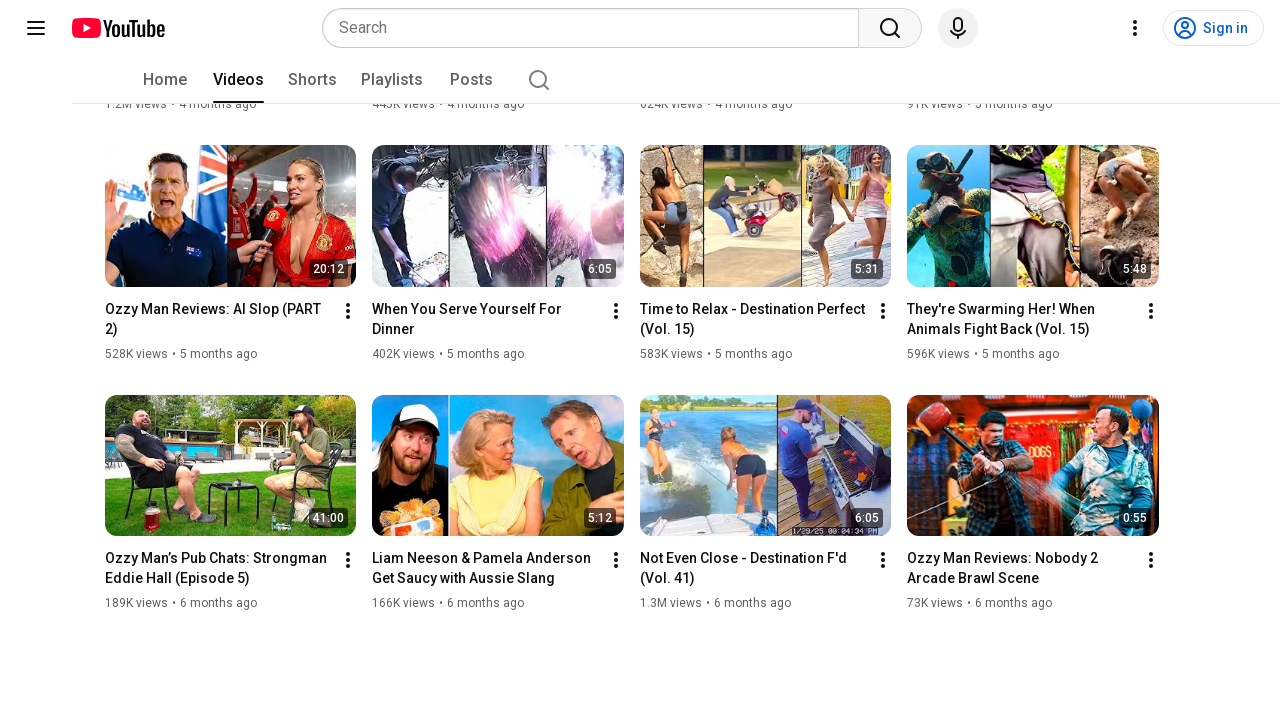

Waited 500ms for content to load after scroll
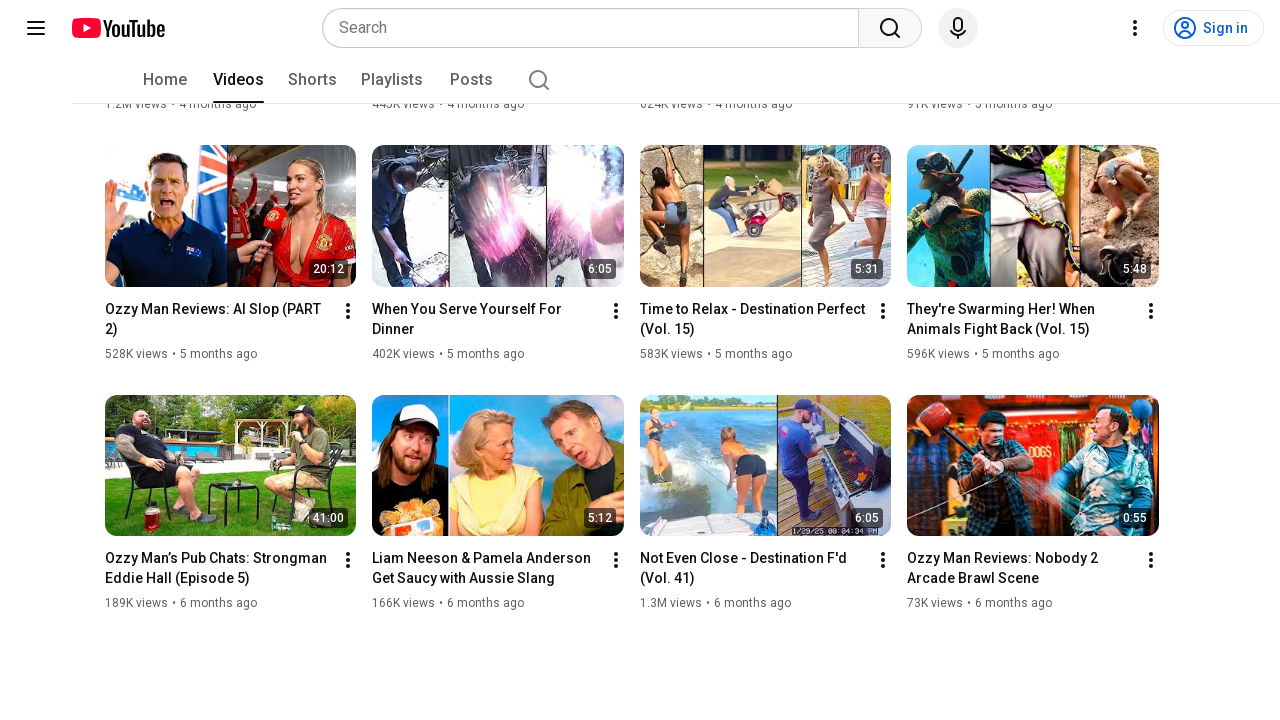

Scrolled down by 1000 pixels (iteration 16)
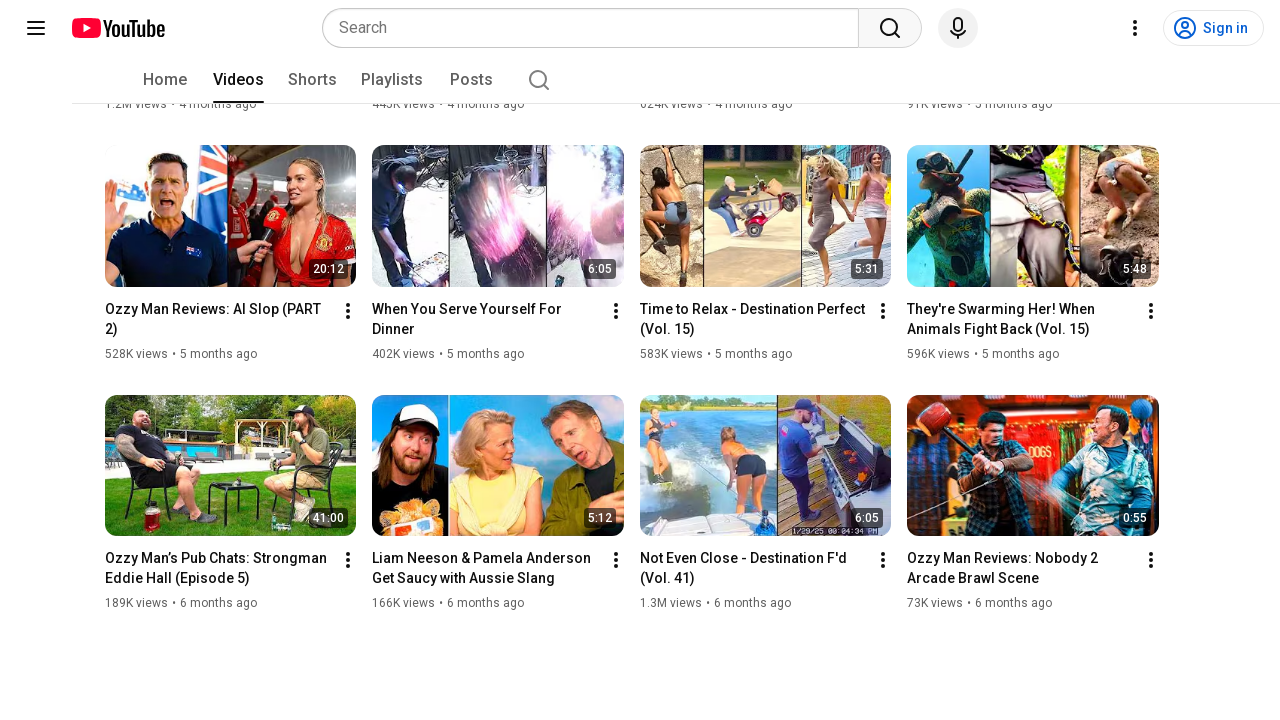

Waited 500ms for content to load after scroll
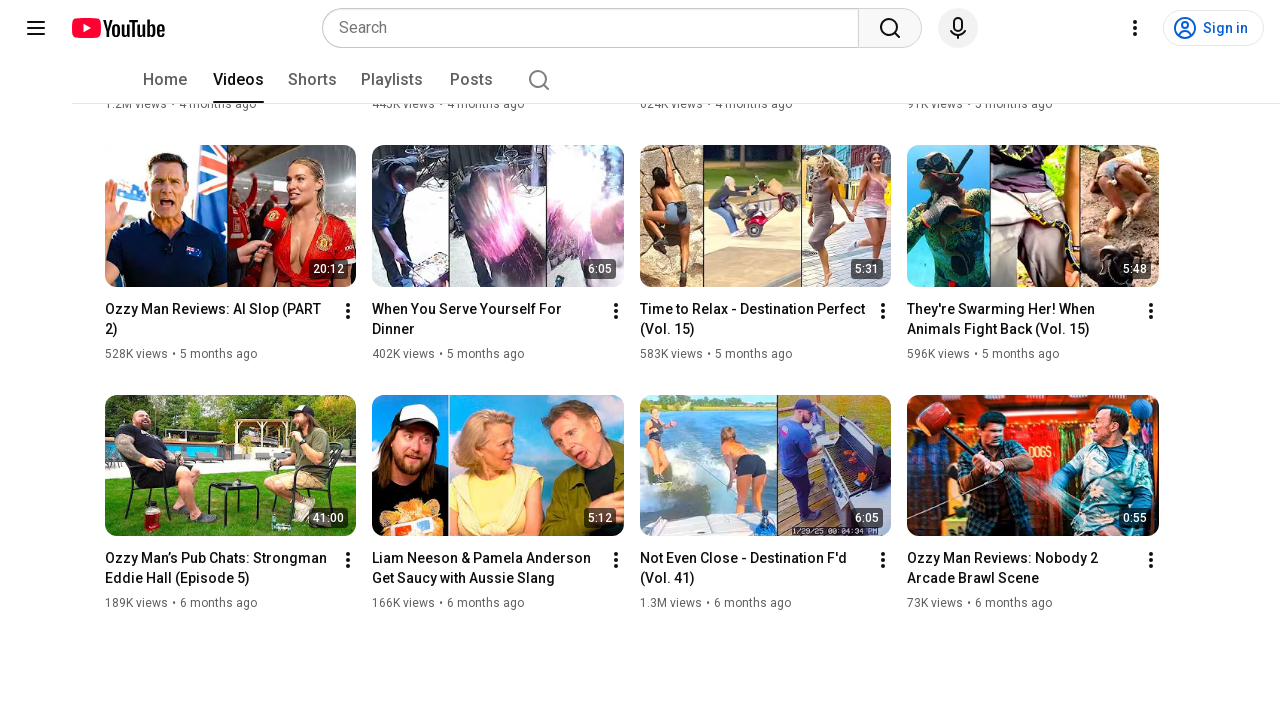

Scrolled down by 1000 pixels (iteration 17)
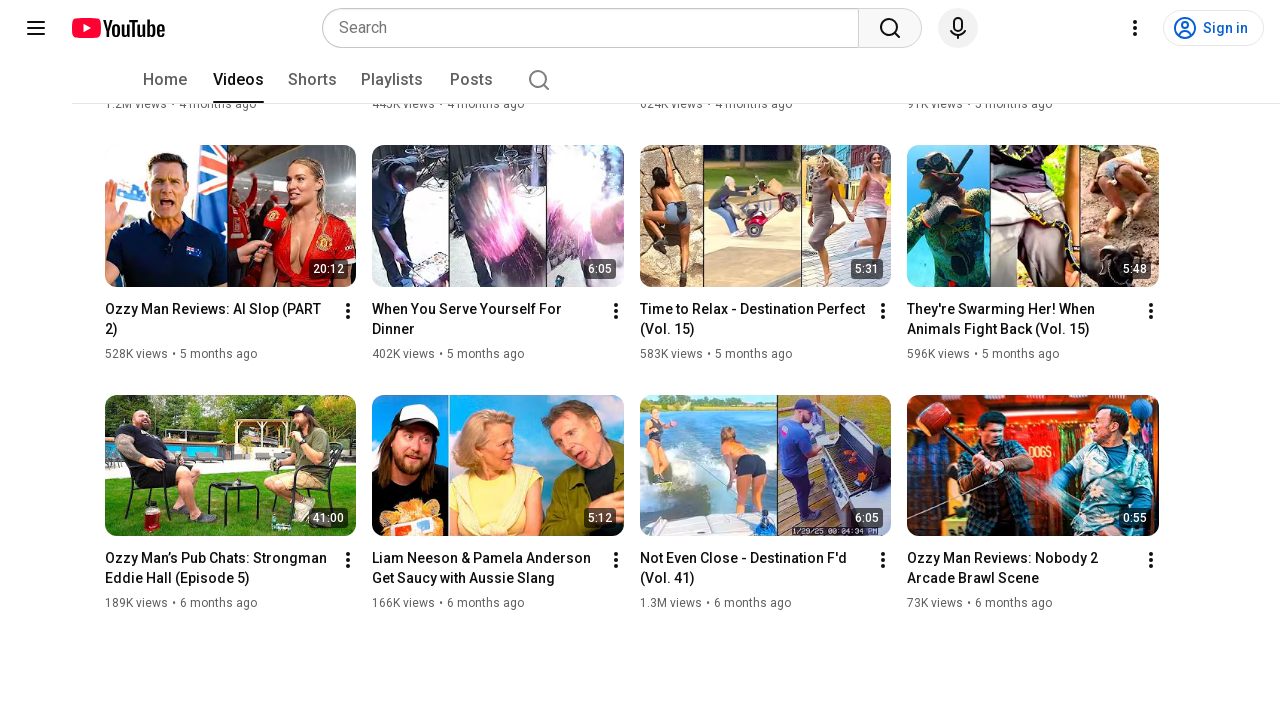

Waited 500ms for content to load after scroll
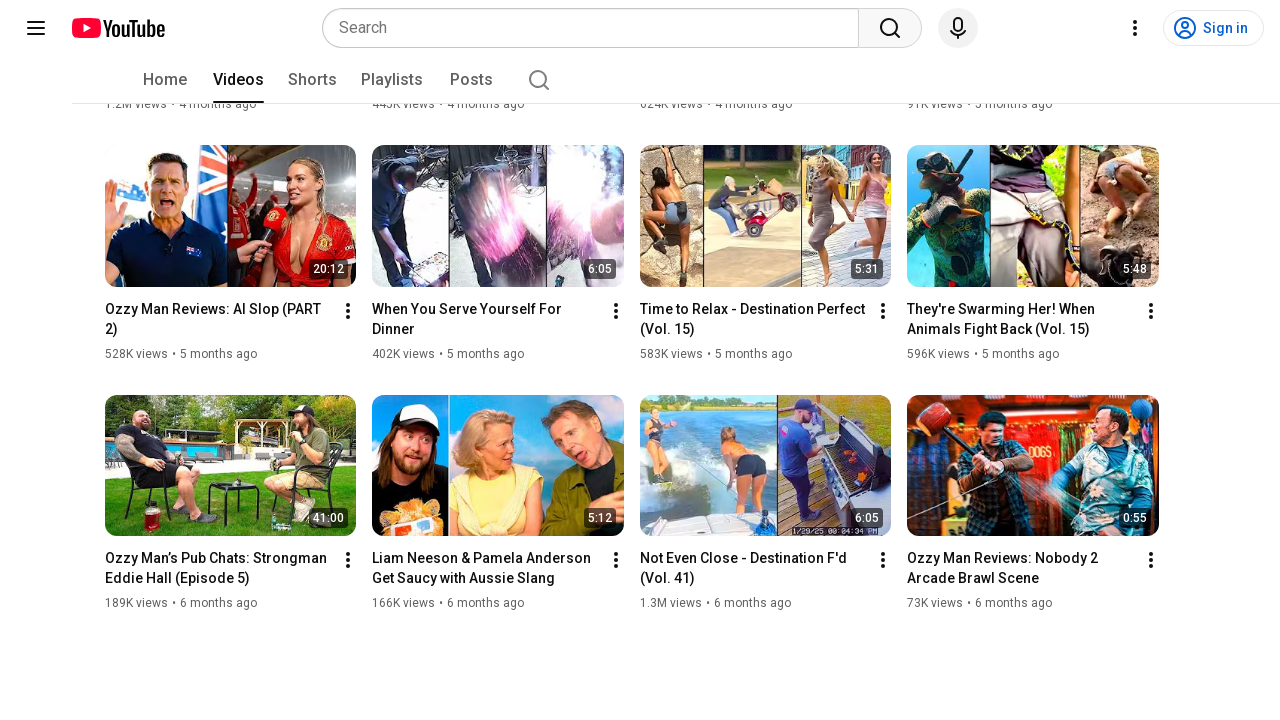

Scrolled down by 1000 pixels (iteration 18)
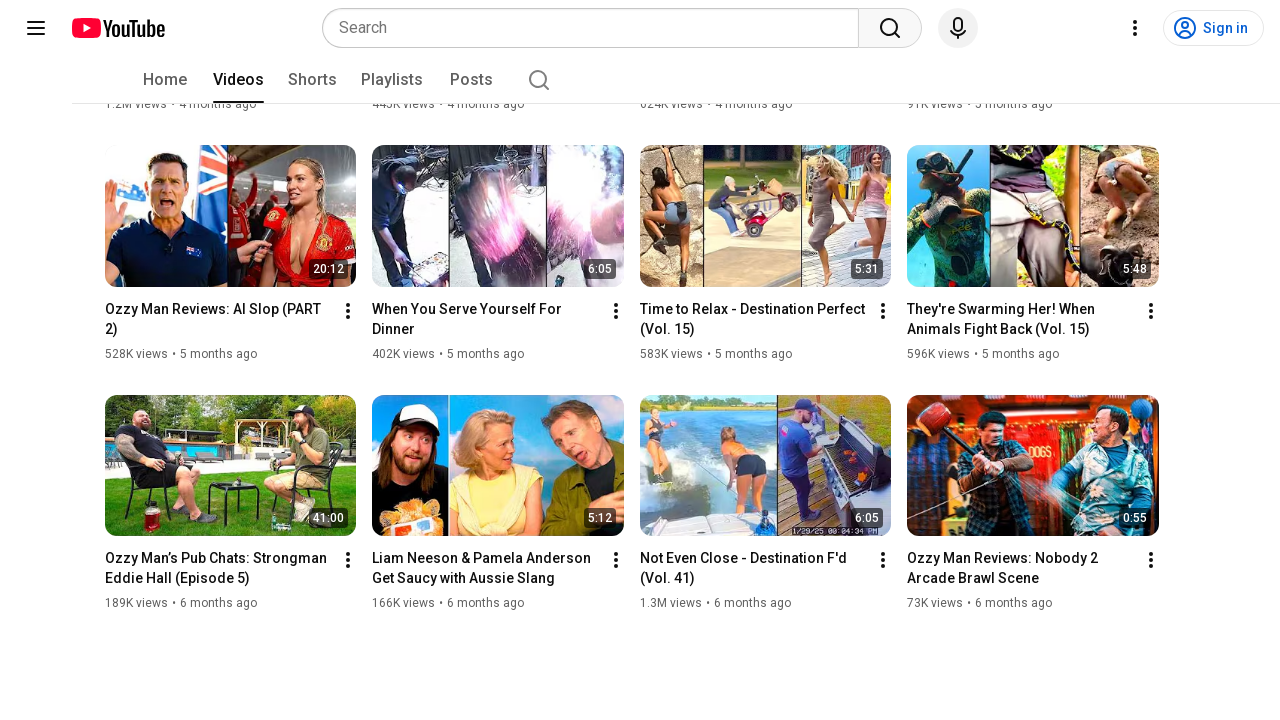

Waited 500ms for content to load after scroll
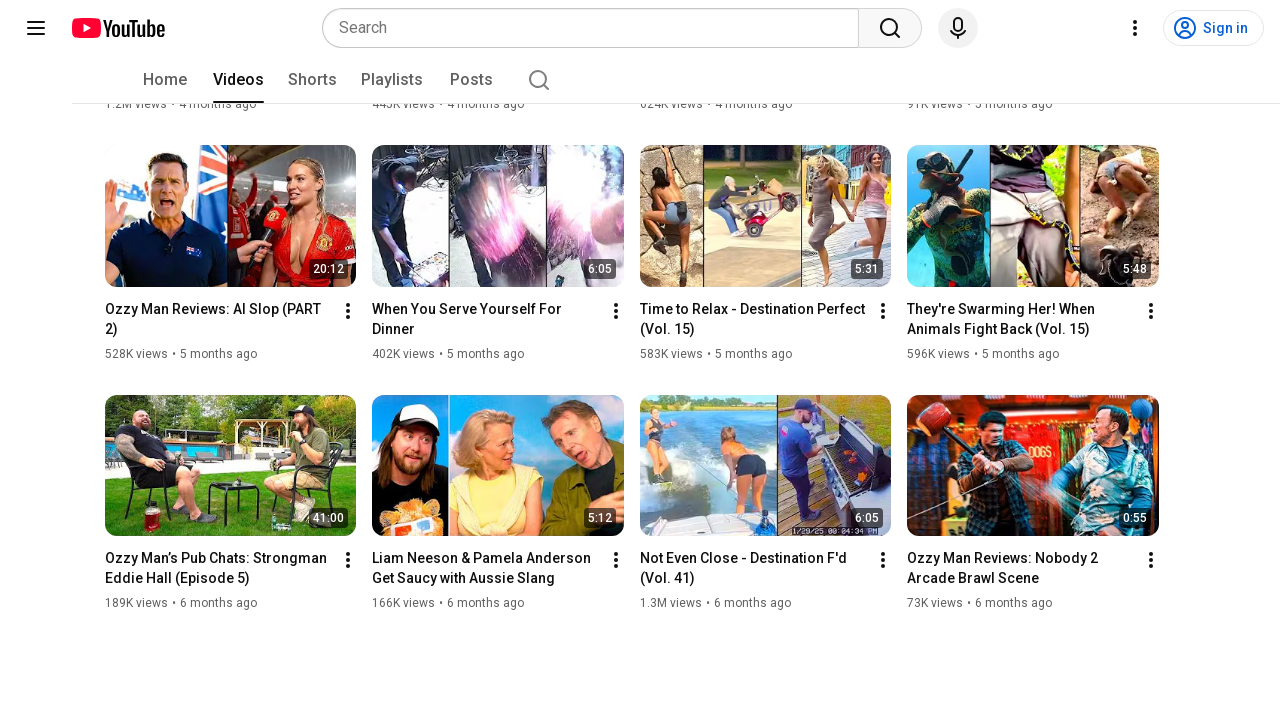

Scrolled down by 1000 pixels (iteration 19)
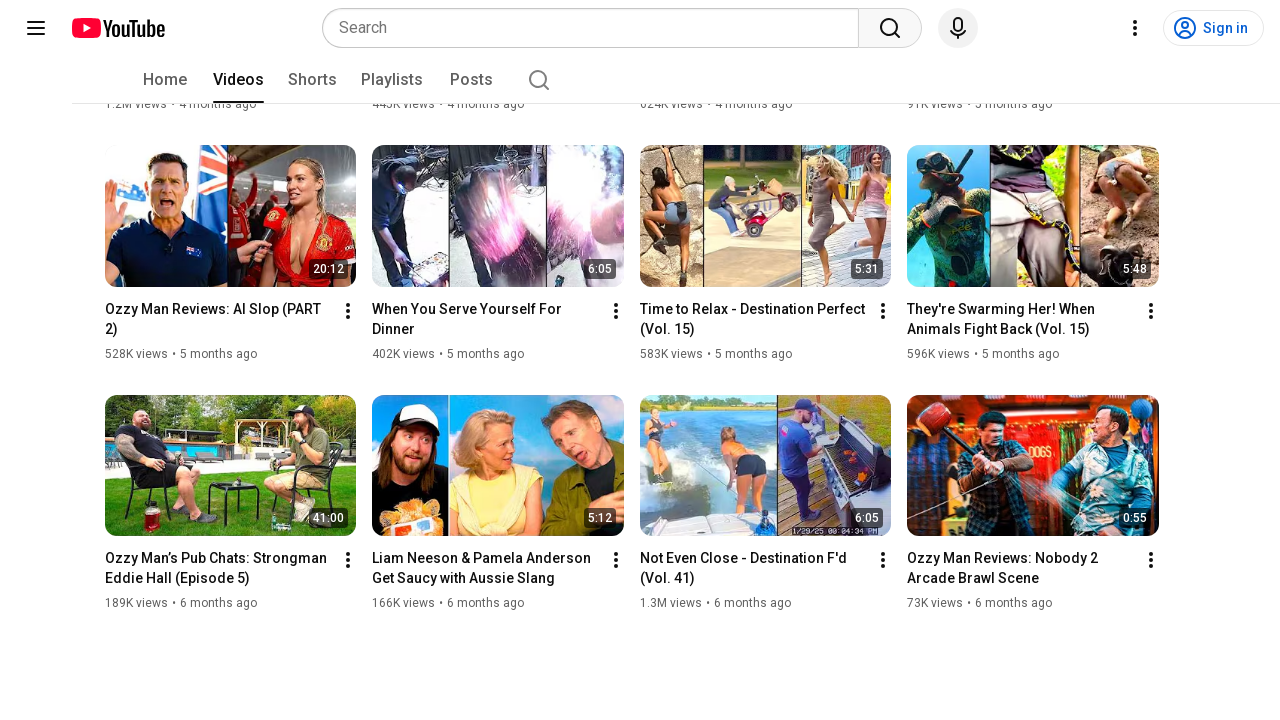

Waited 500ms for content to load after scroll
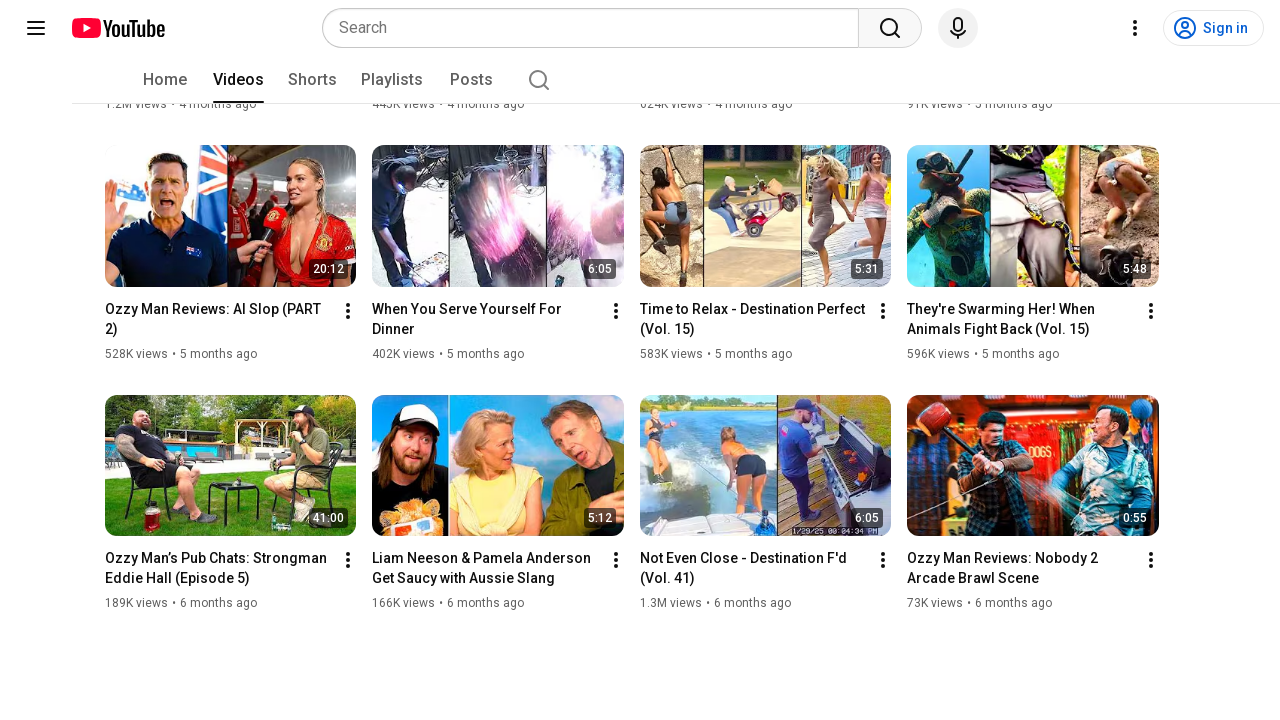

Scrolled down by 1000 pixels (iteration 20)
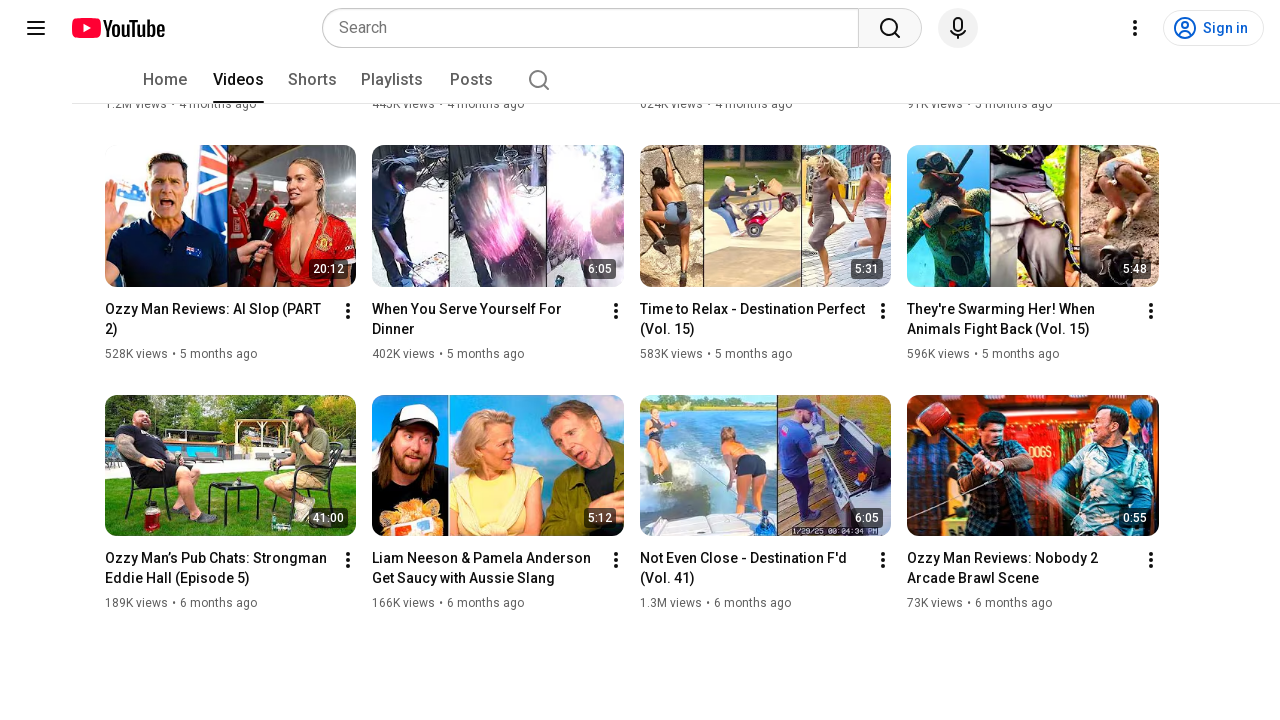

Waited 500ms for content to load after scroll
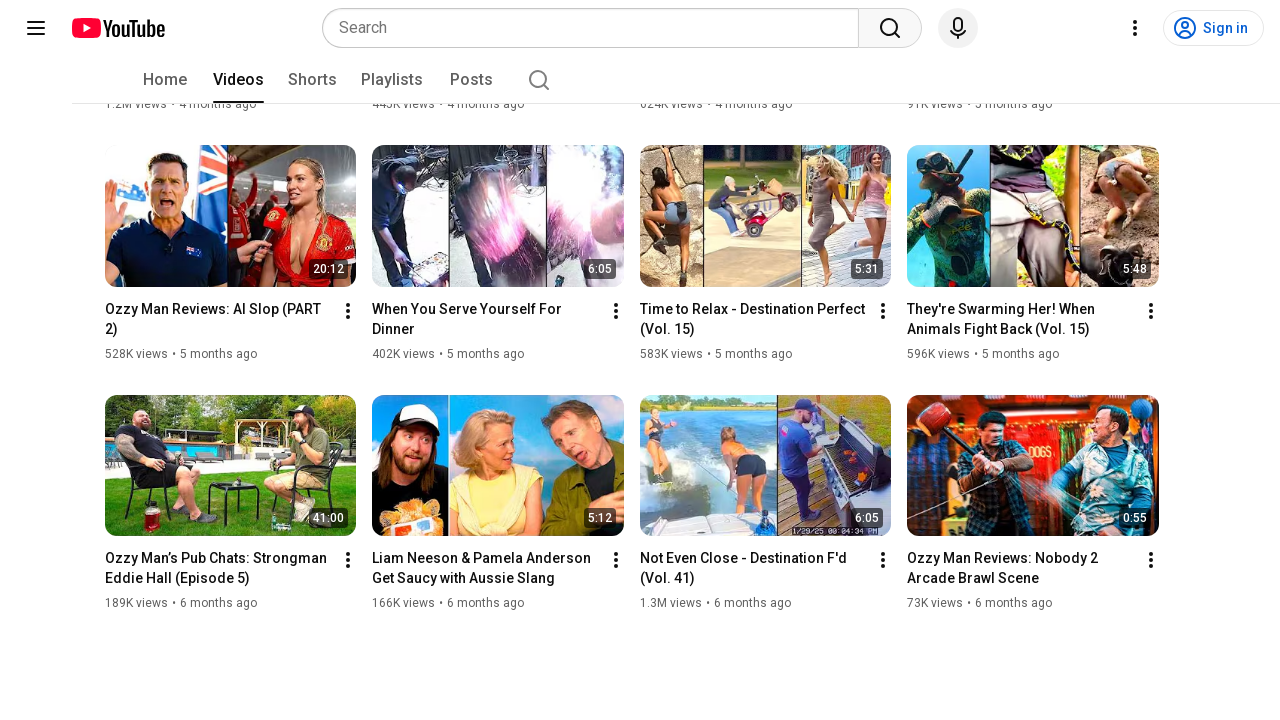

Verified video elements are present after scrolling
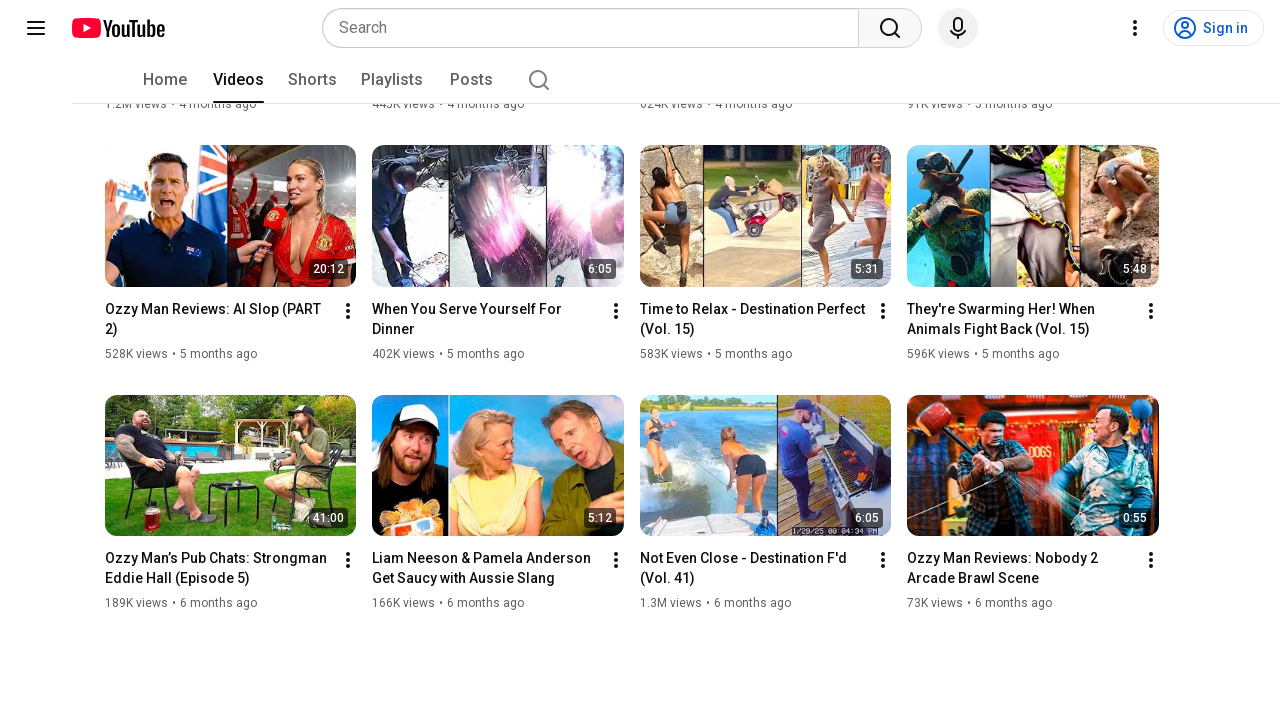

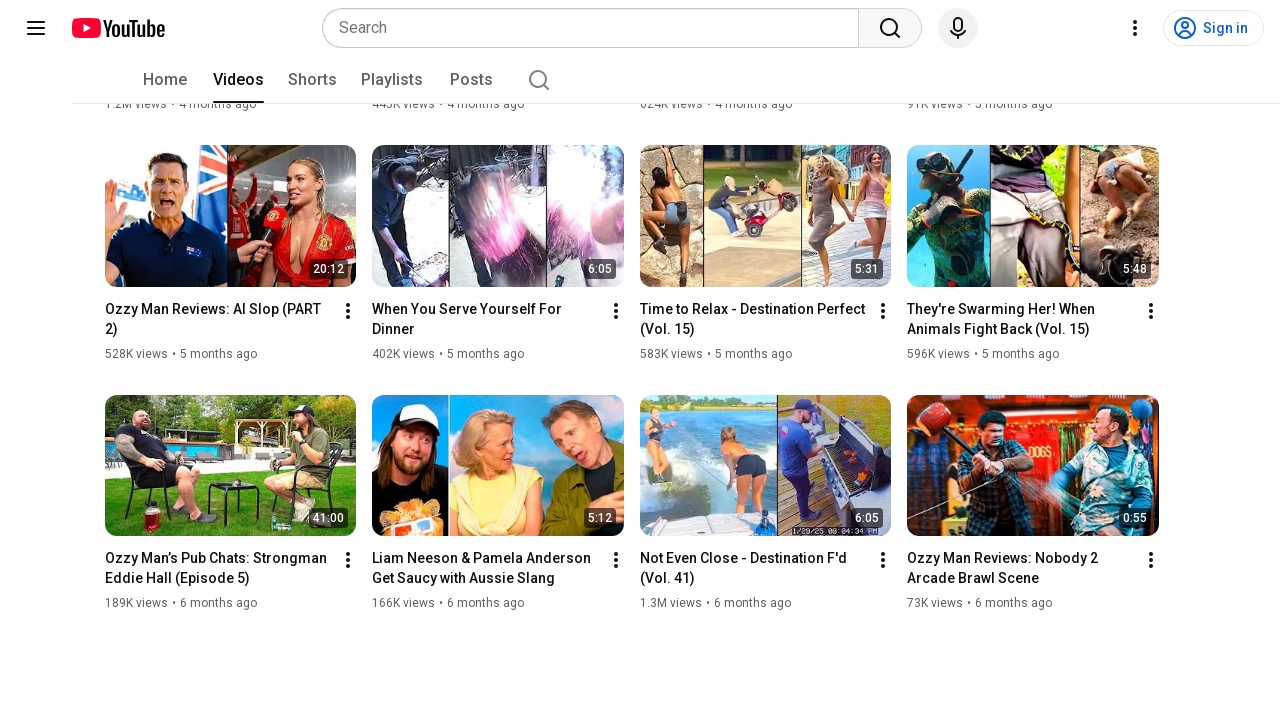